Navigates to a Georgian legal documents search page and iterates through document links (4th to 23rd), clicking each one and returning back to the main page

Starting URL: https://matsne.gov.ge/en/document/search?page=1

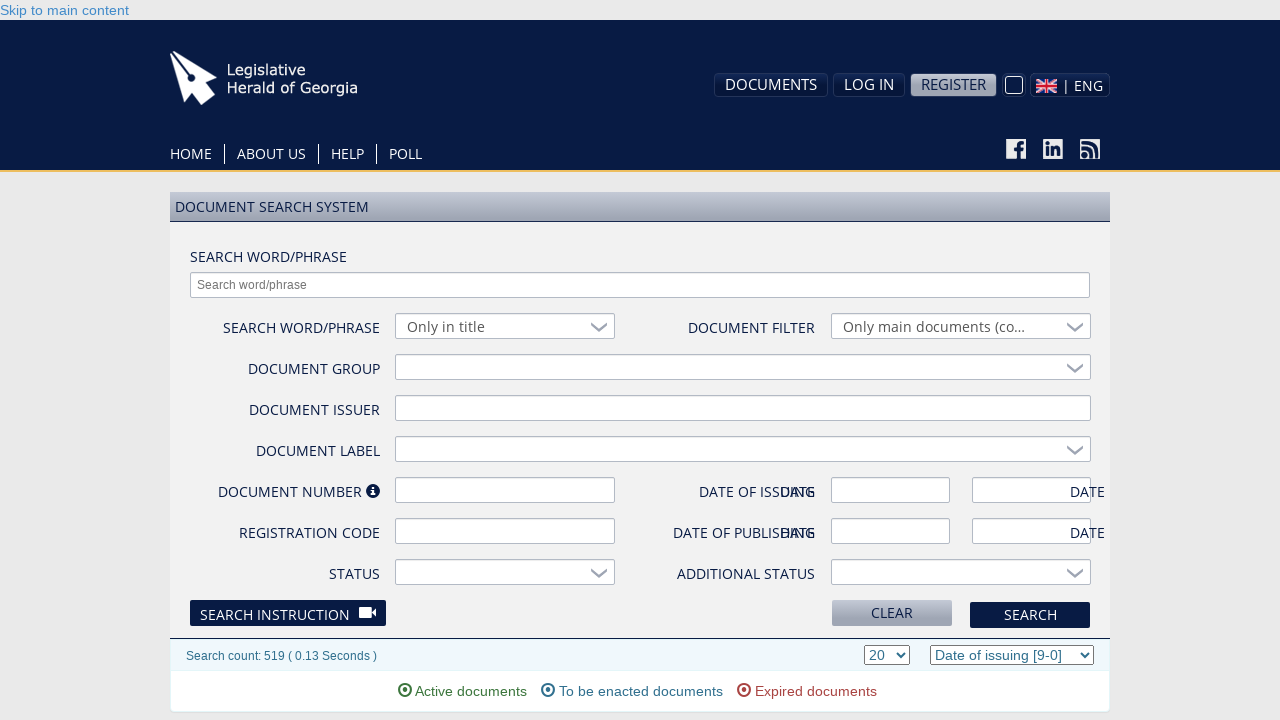

Waited for document links to load on Georgian legal documents search page
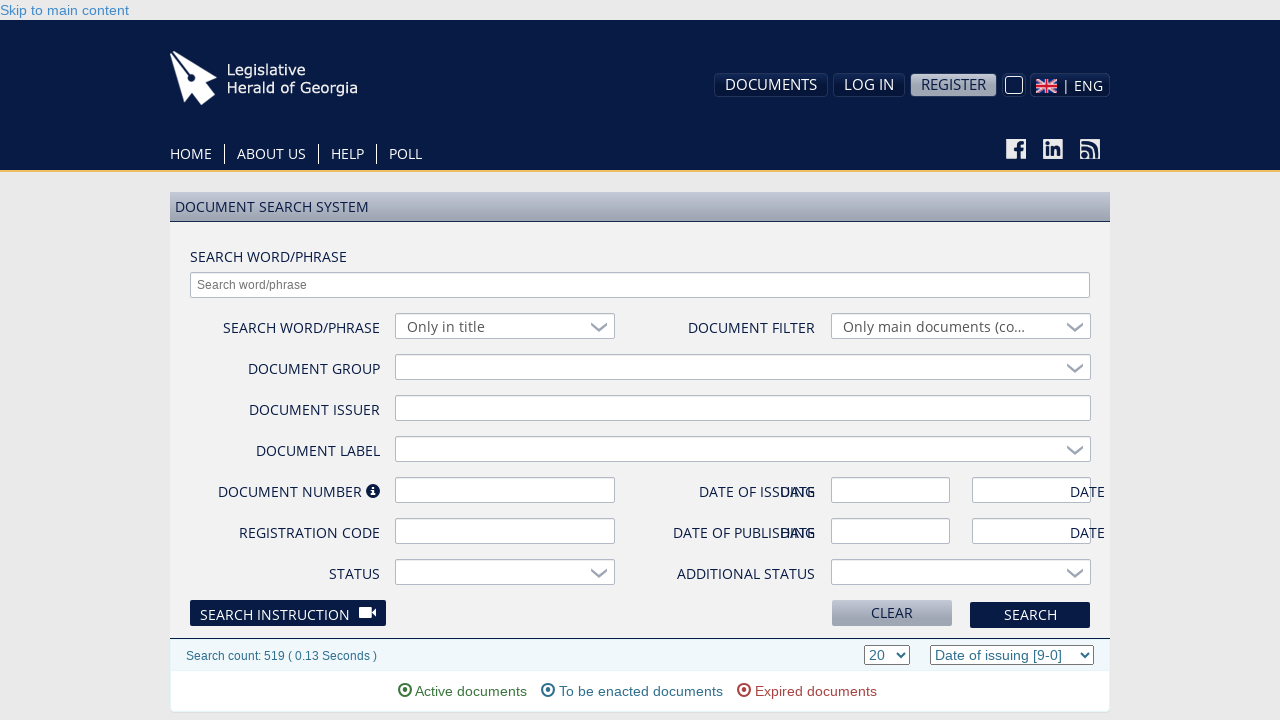

Located all document links - found 20 total links
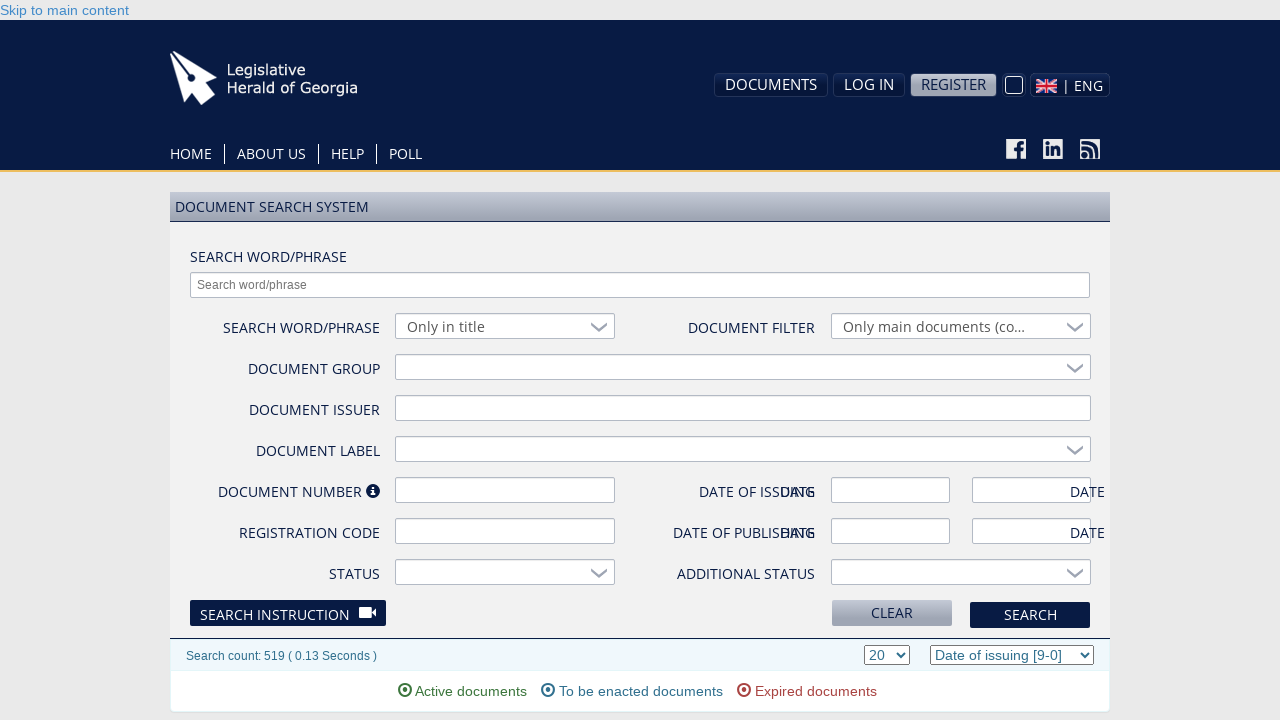

Clicked document link #4 at (368, 360) on div.panel-heading p a >> nth=3
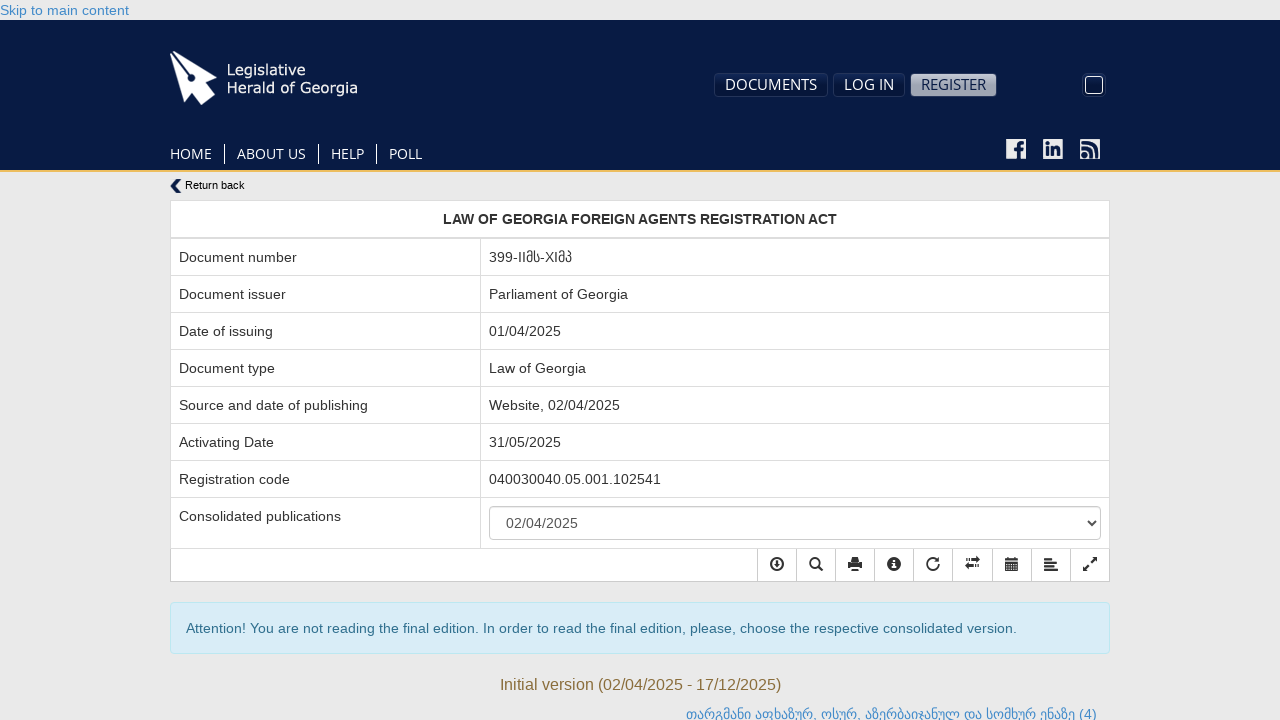

Document page #4 loaded successfully
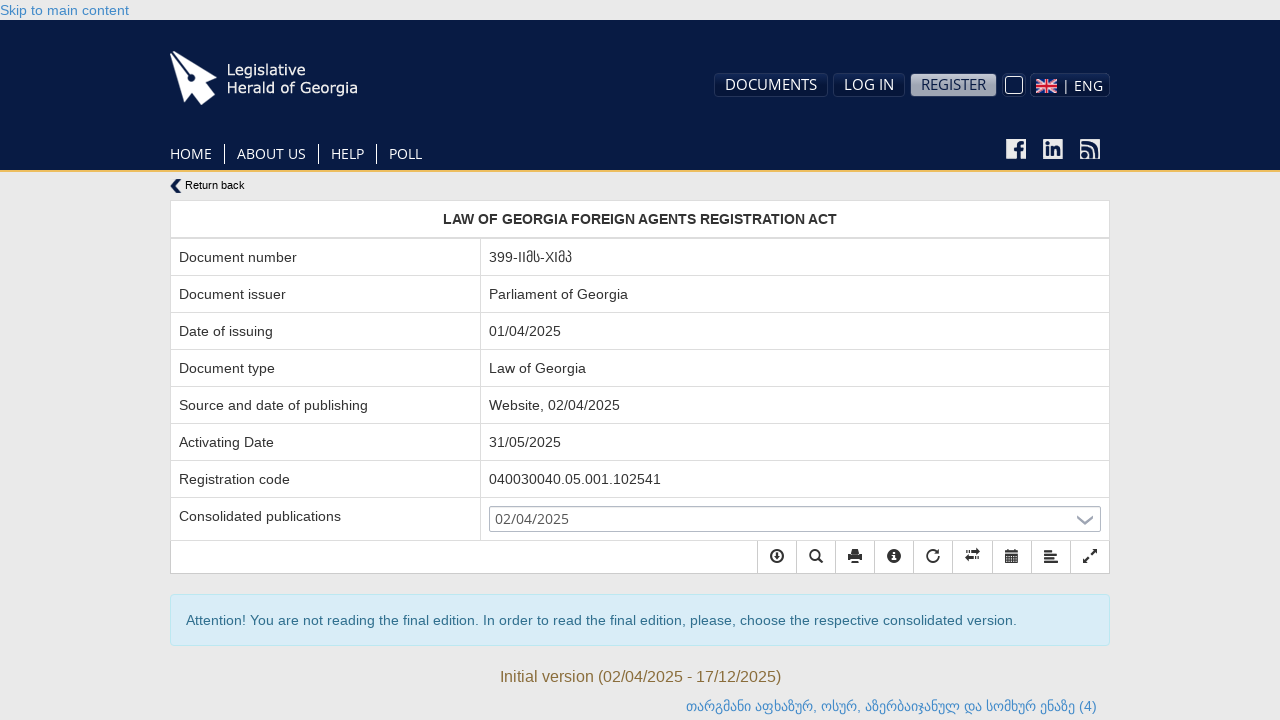

Clicked return back button from document #4 at (640, 186) on a.goback
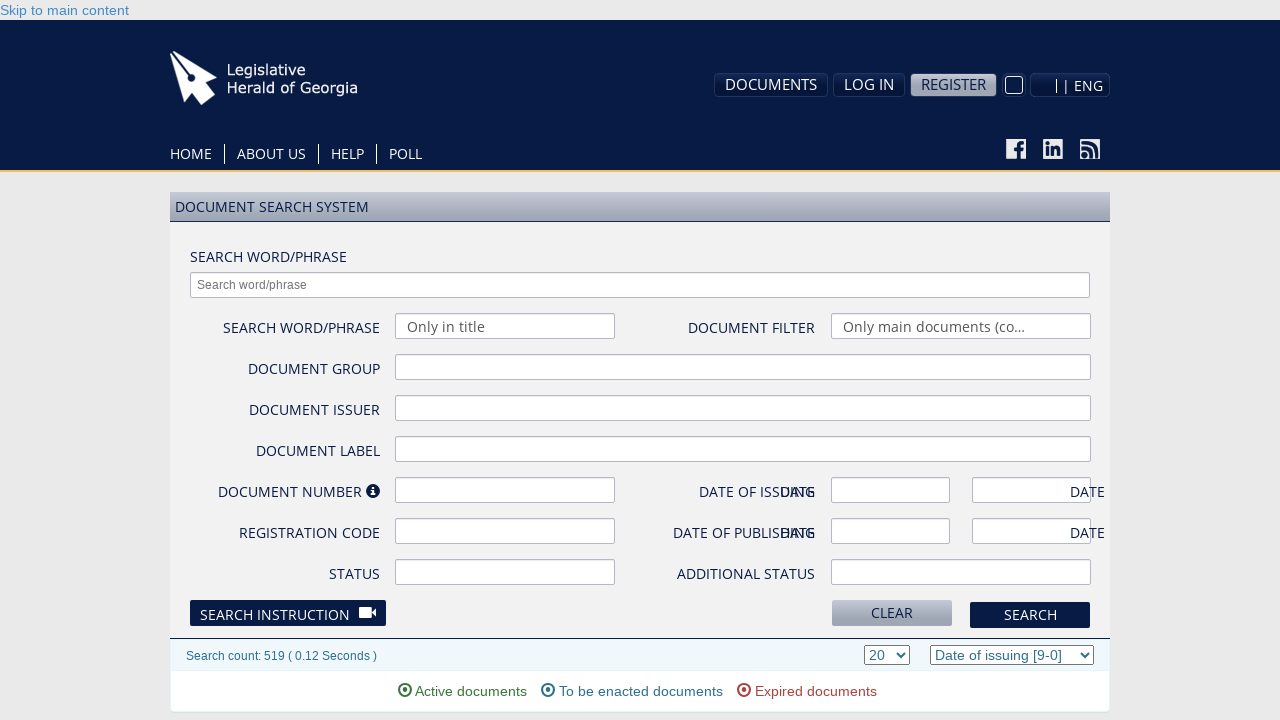

Returned to search page and links reloaded
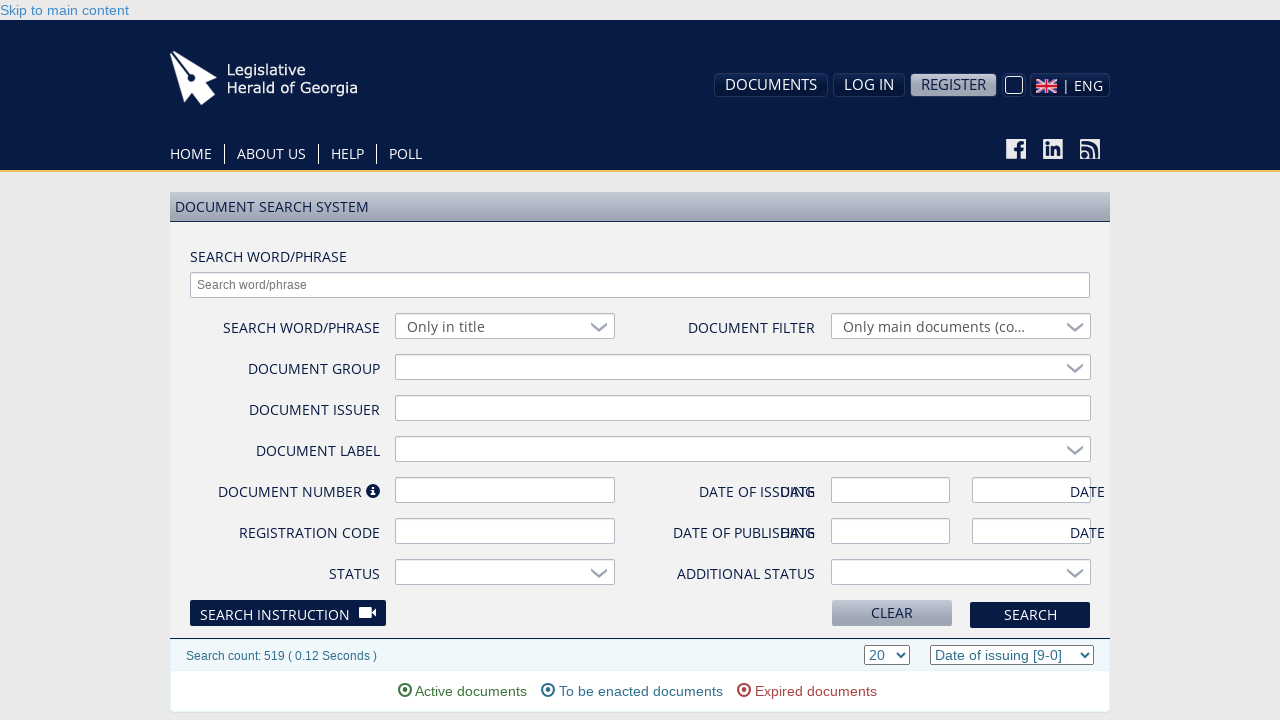

Clicked document link #5 at (416, 361) on div.panel-heading p a >> nth=4
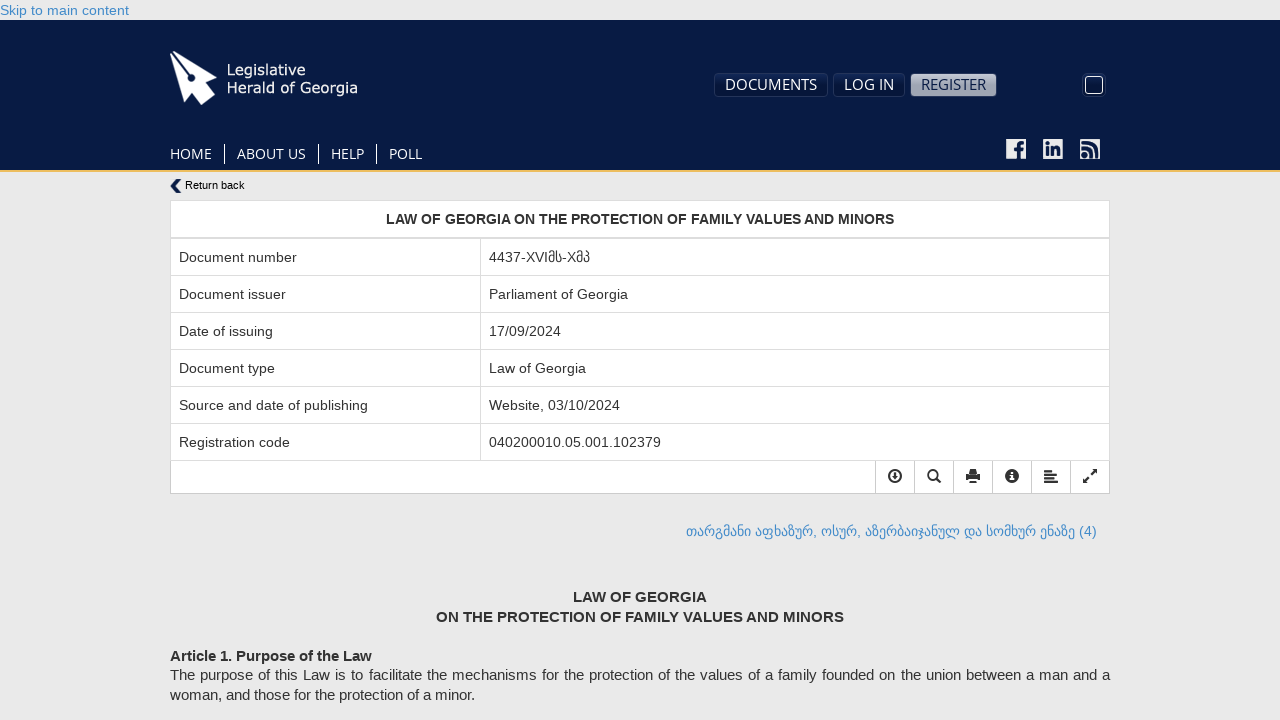

Document page #5 loaded successfully
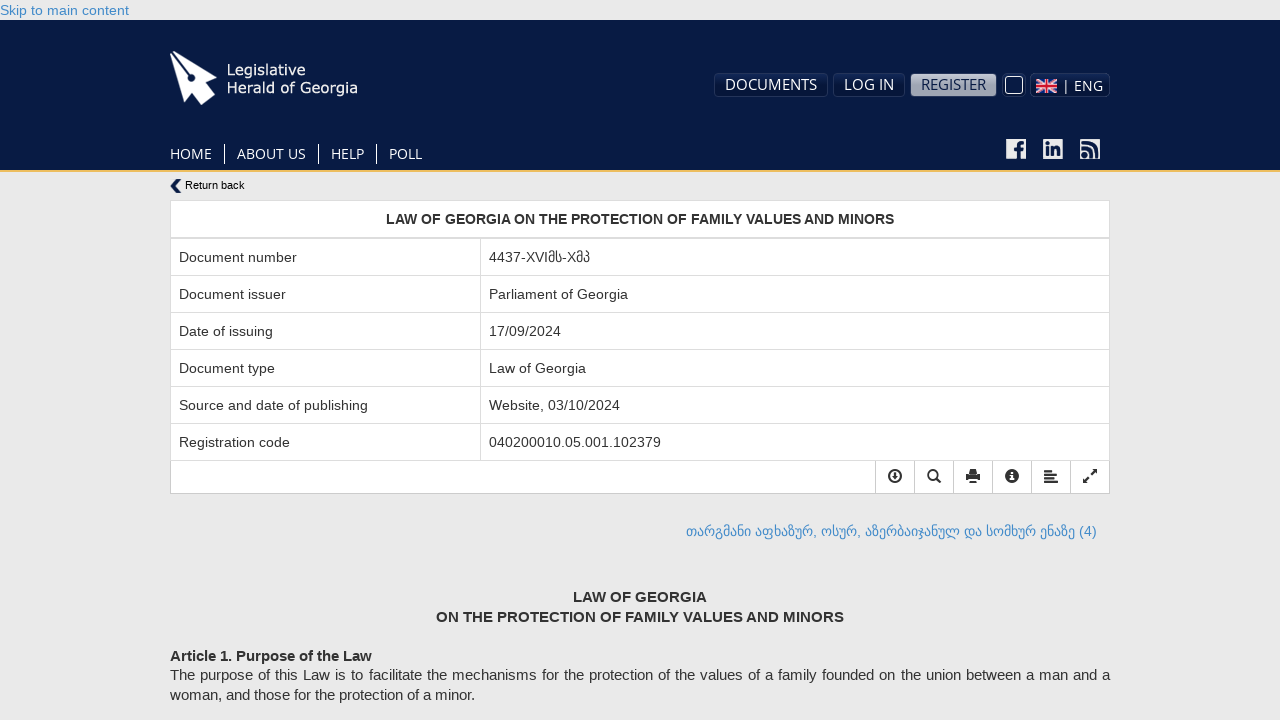

Clicked return back button from document #5 at (640, 186) on a.goback
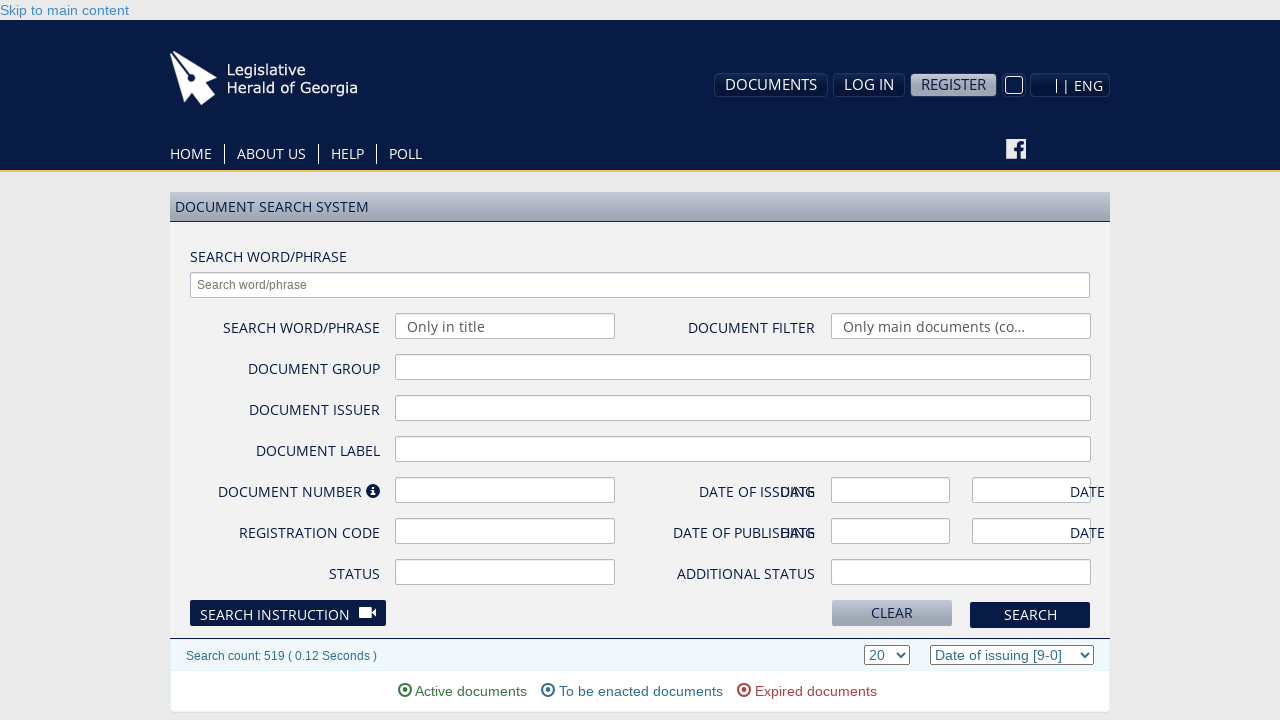

Returned to search page and links reloaded
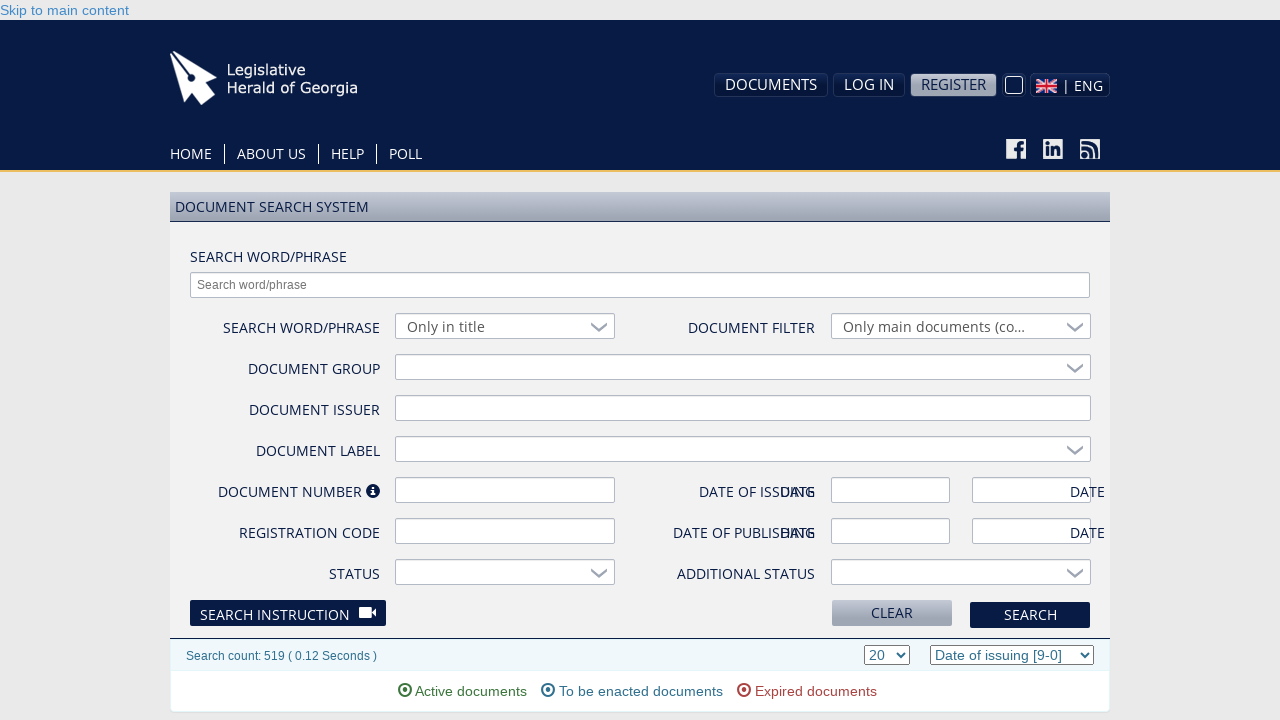

Clicked document link #6 at (345, 361) on div.panel-heading p a >> nth=5
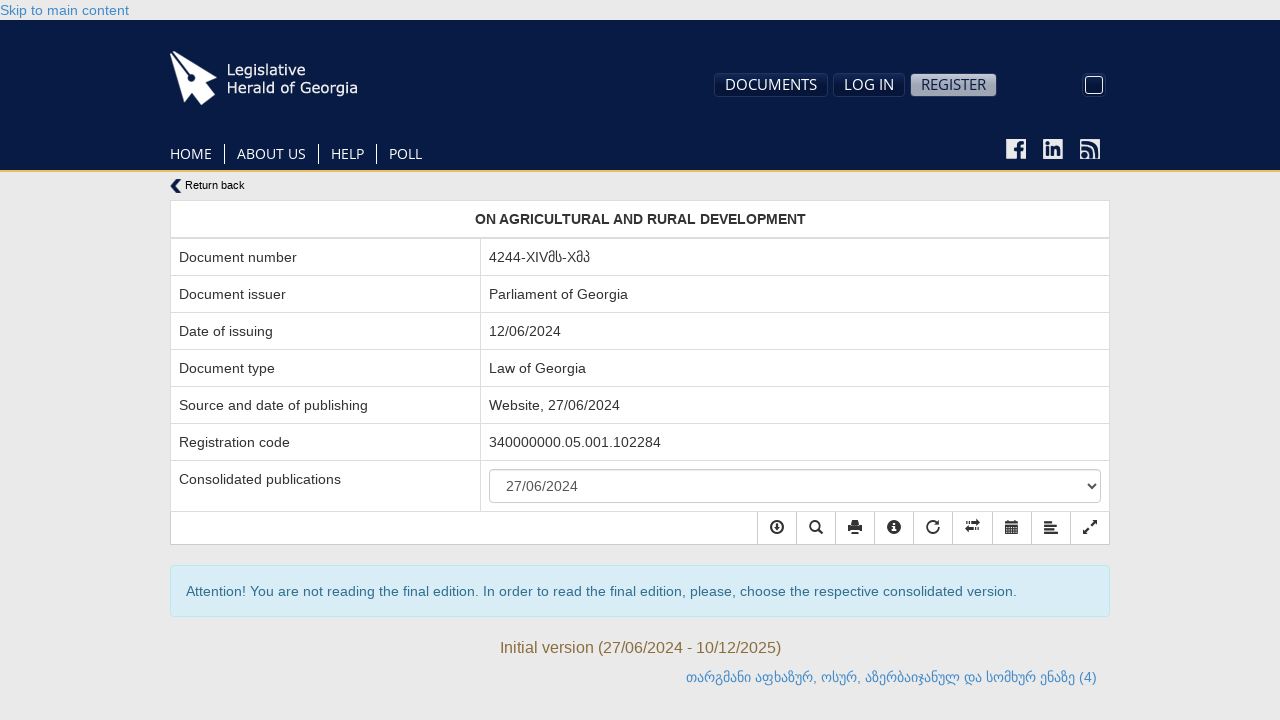

Document page #6 loaded successfully
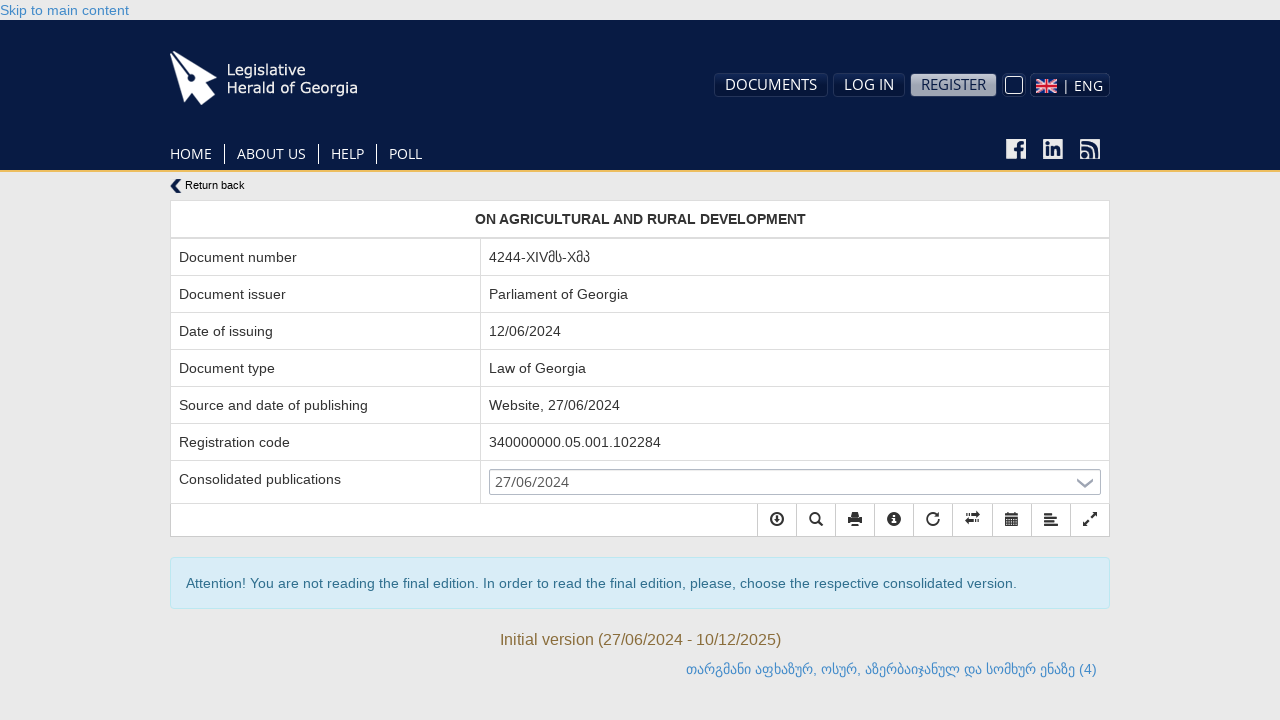

Clicked return back button from document #6 at (640, 186) on a.goback
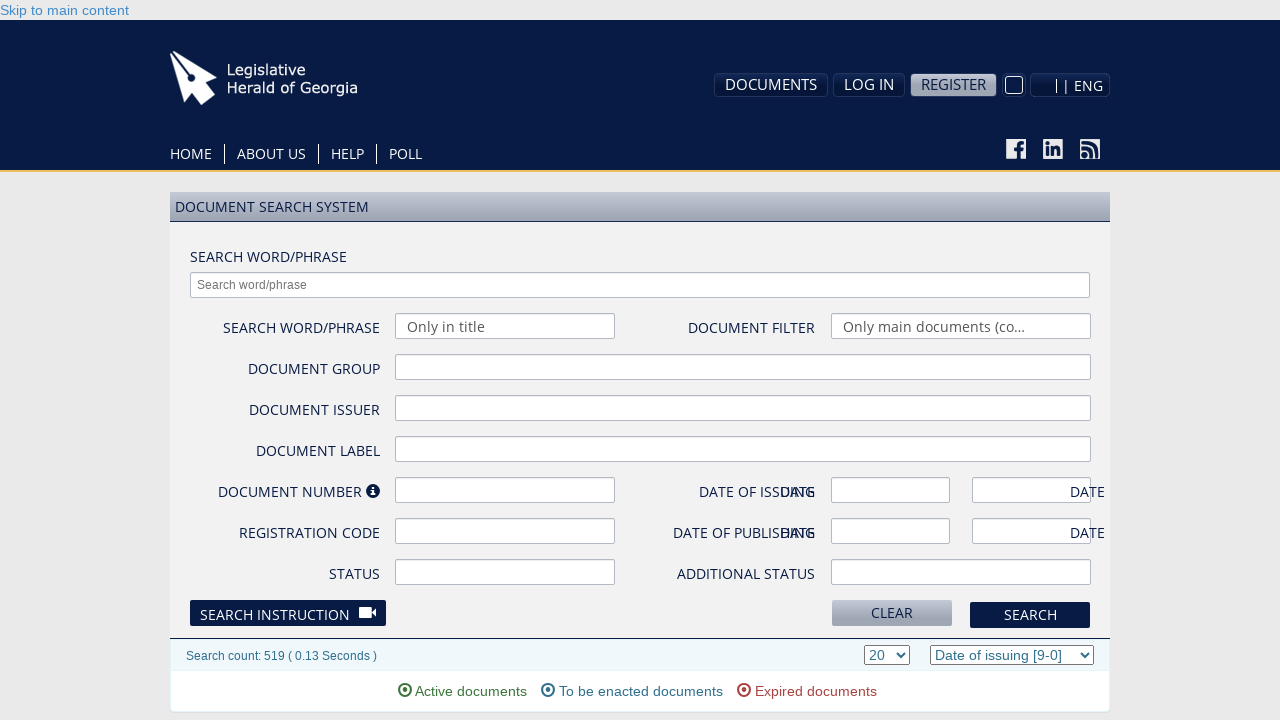

Returned to search page and links reloaded
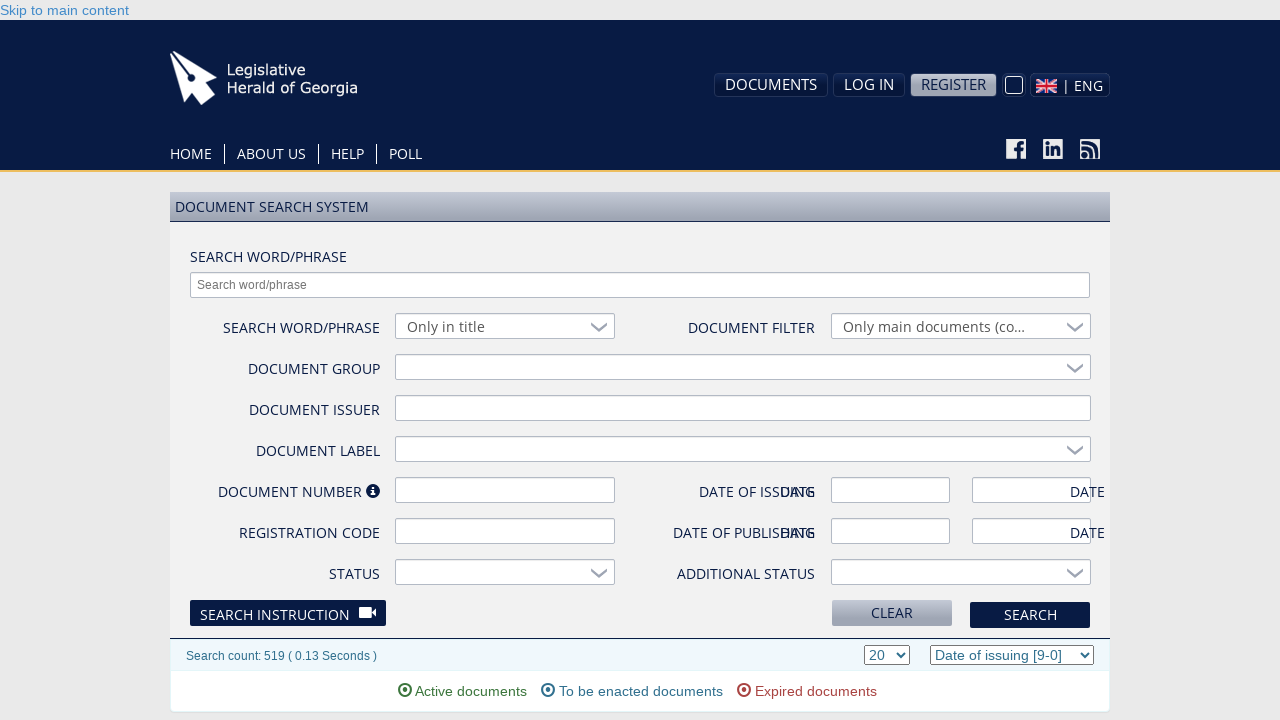

Clicked document link #7 at (392, 360) on div.panel-heading p a >> nth=6
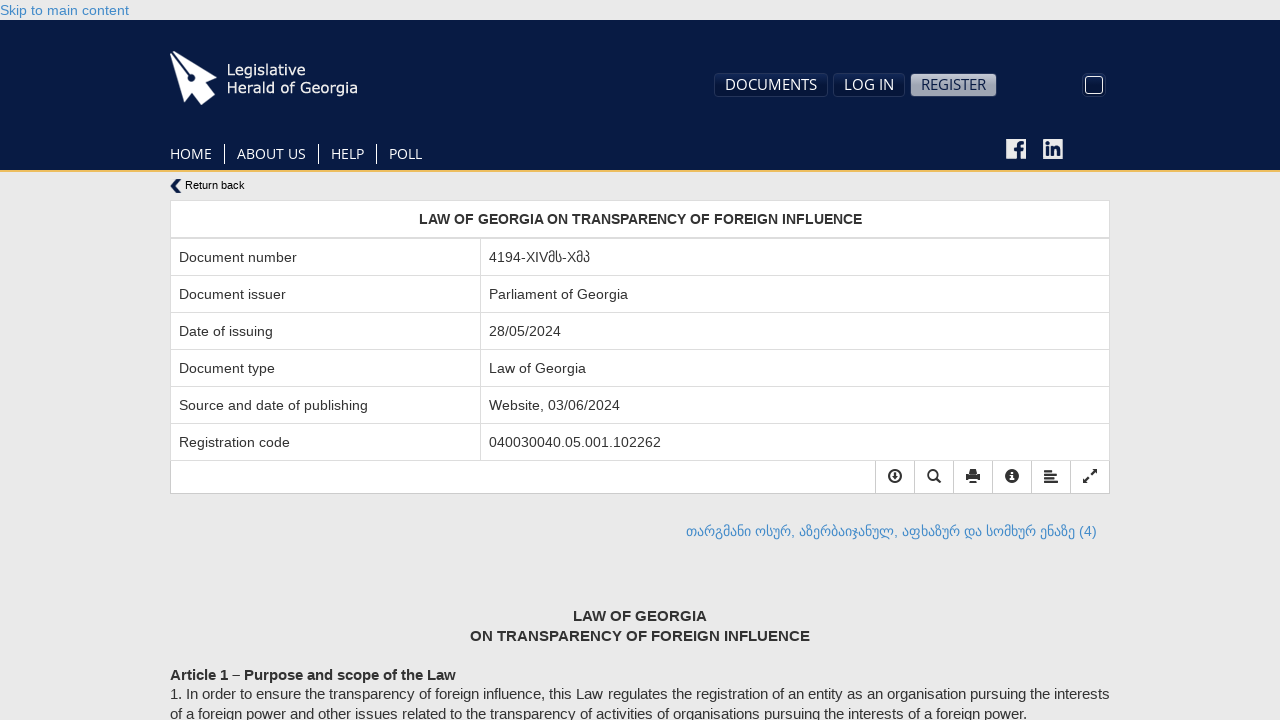

Document page #7 loaded successfully
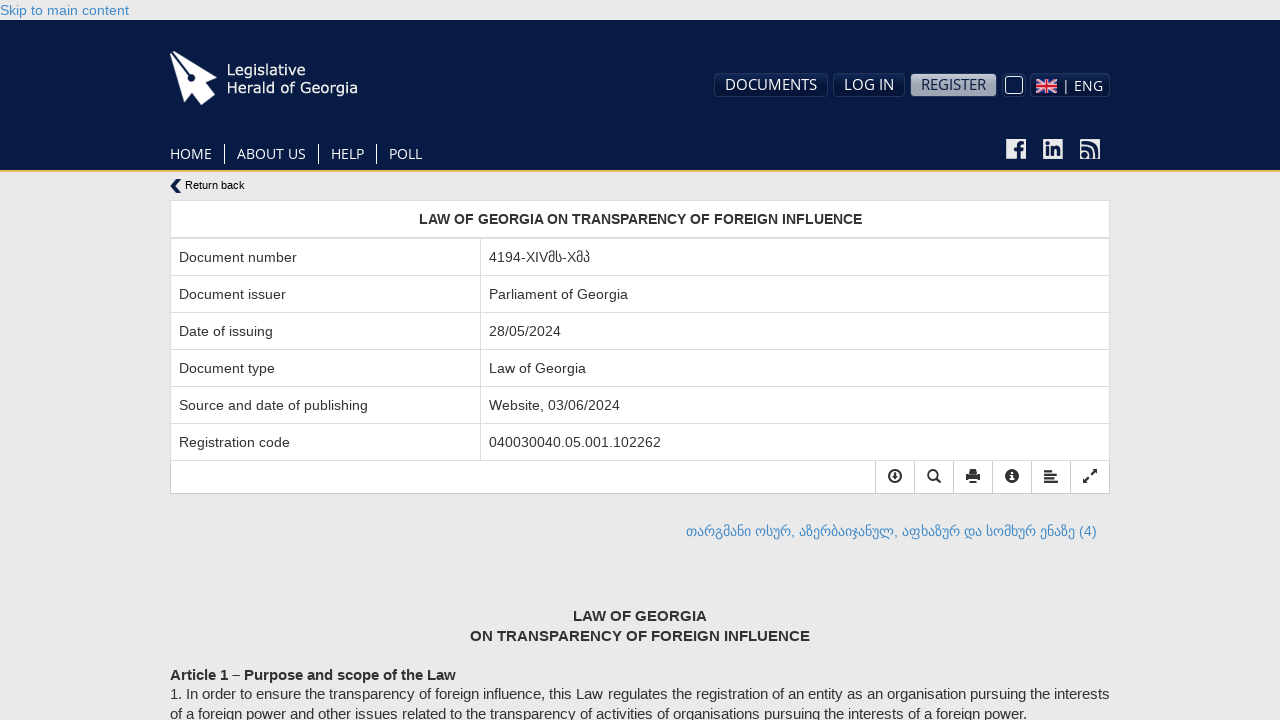

Clicked return back button from document #7 at (640, 186) on a.goback
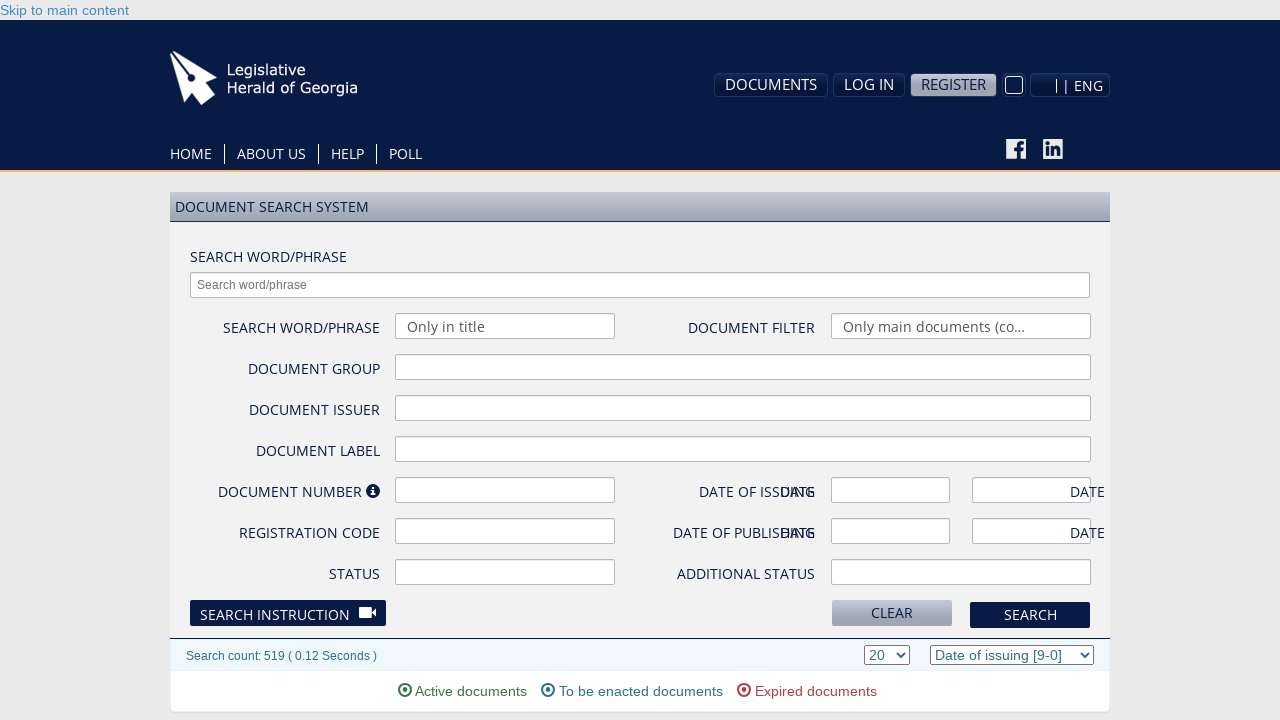

Returned to search page and links reloaded
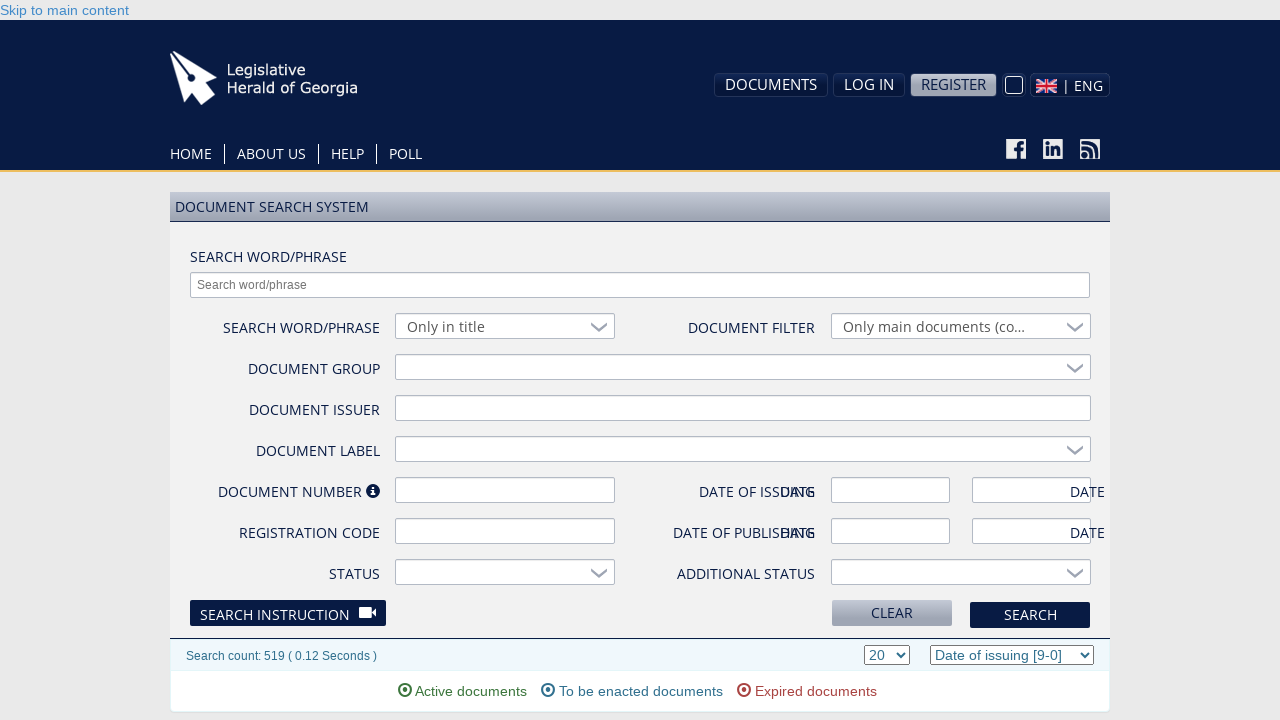

Clicked document link #8 at (646, 352) on div.panel-heading p a >> nth=7
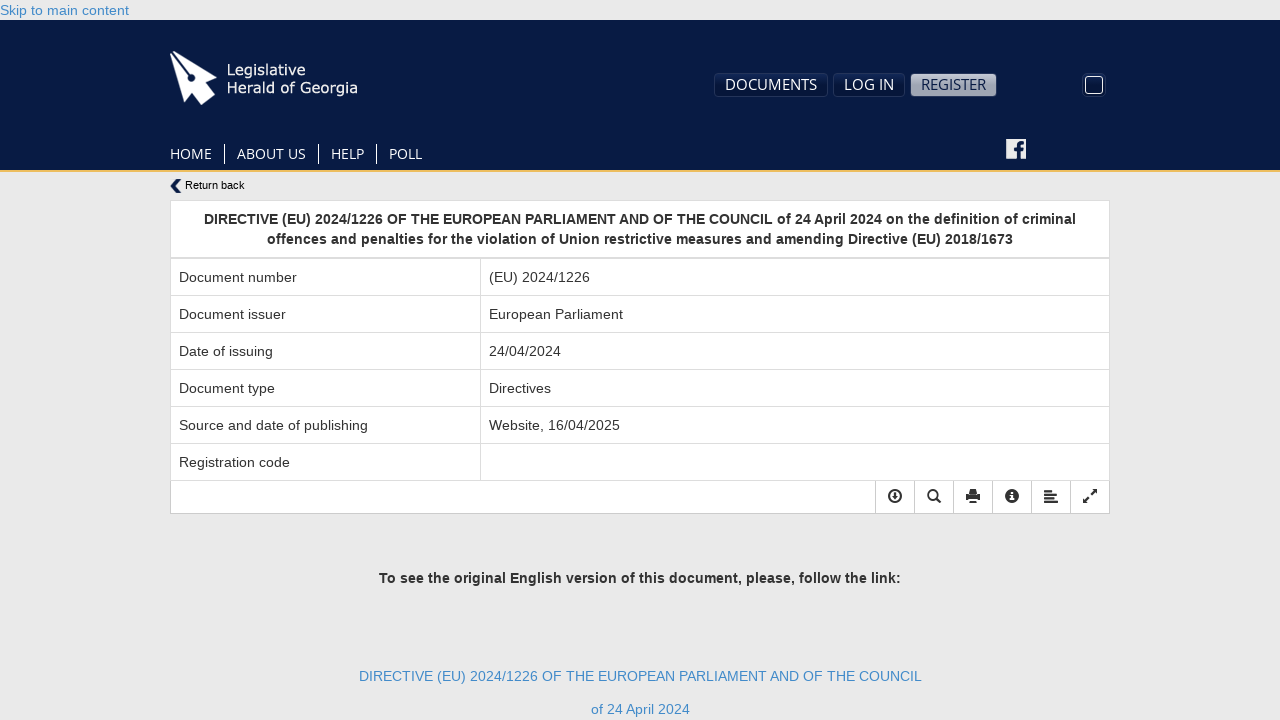

Document page #8 loaded successfully
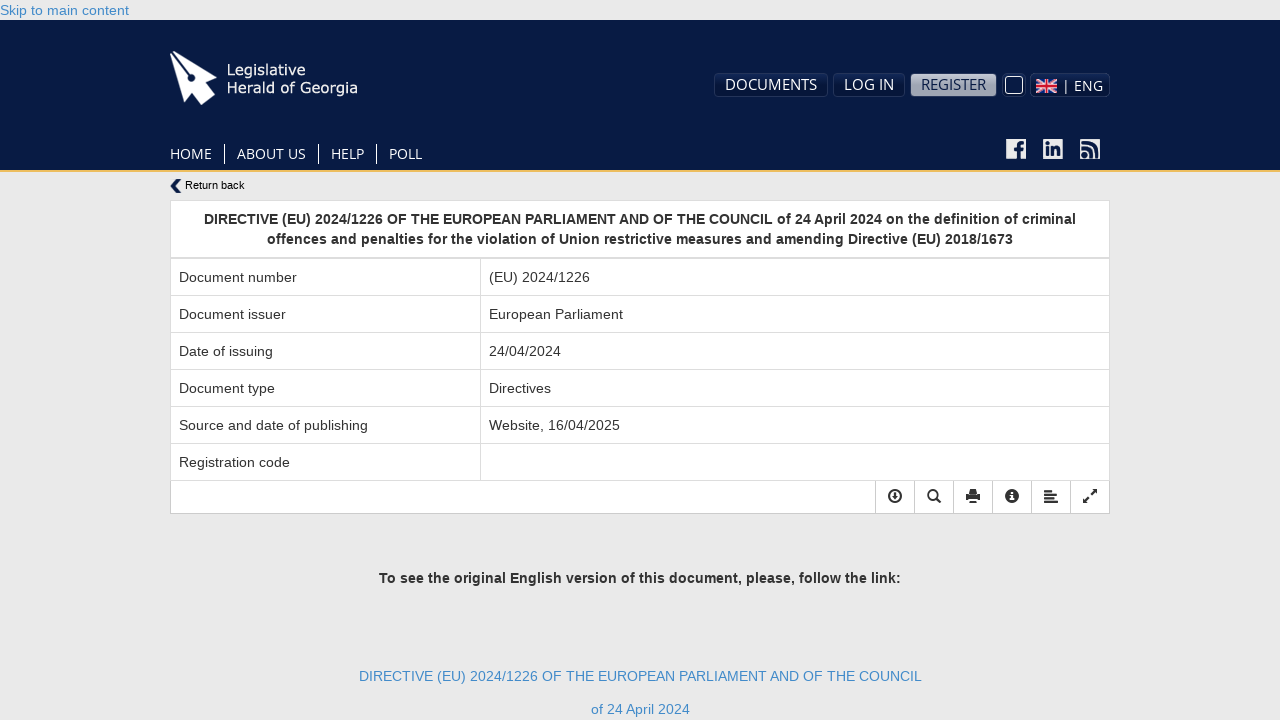

Clicked return back button from document #8 at (640, 186) on a.goback
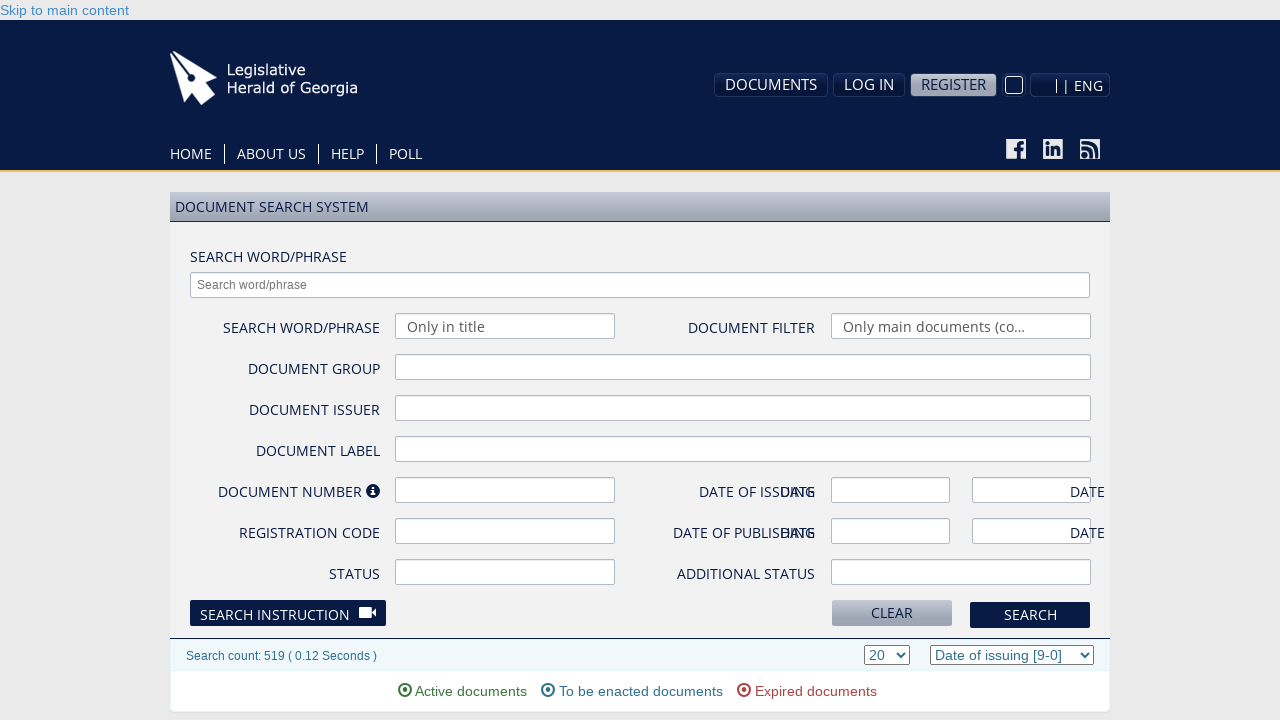

Returned to search page and links reloaded
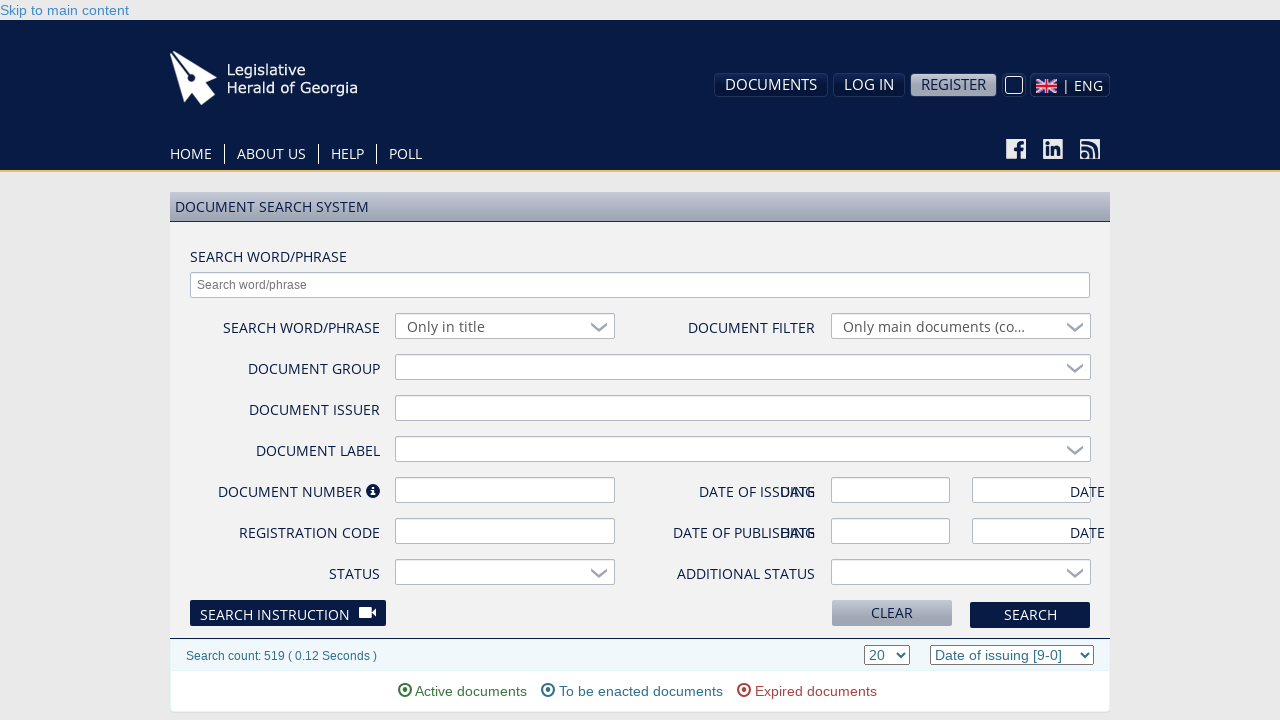

Clicked document link #9 at (642, 352) on div.panel-heading p a >> nth=8
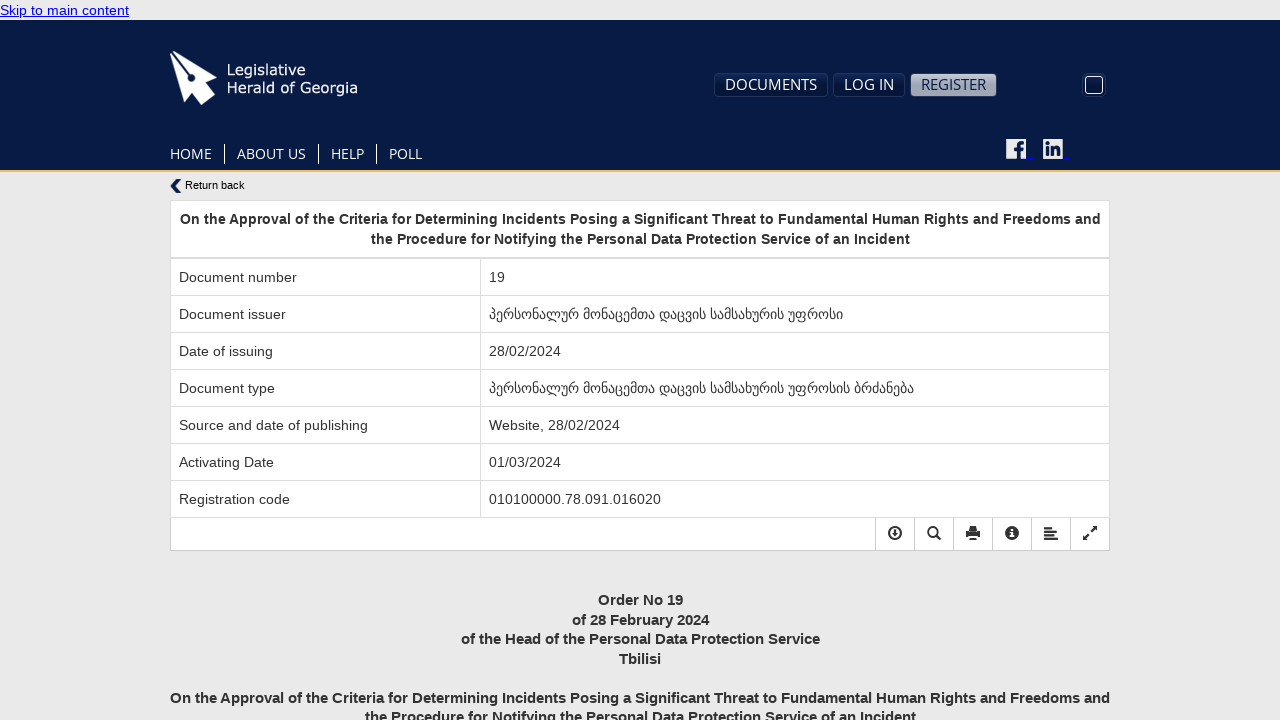

Document page #9 loaded successfully
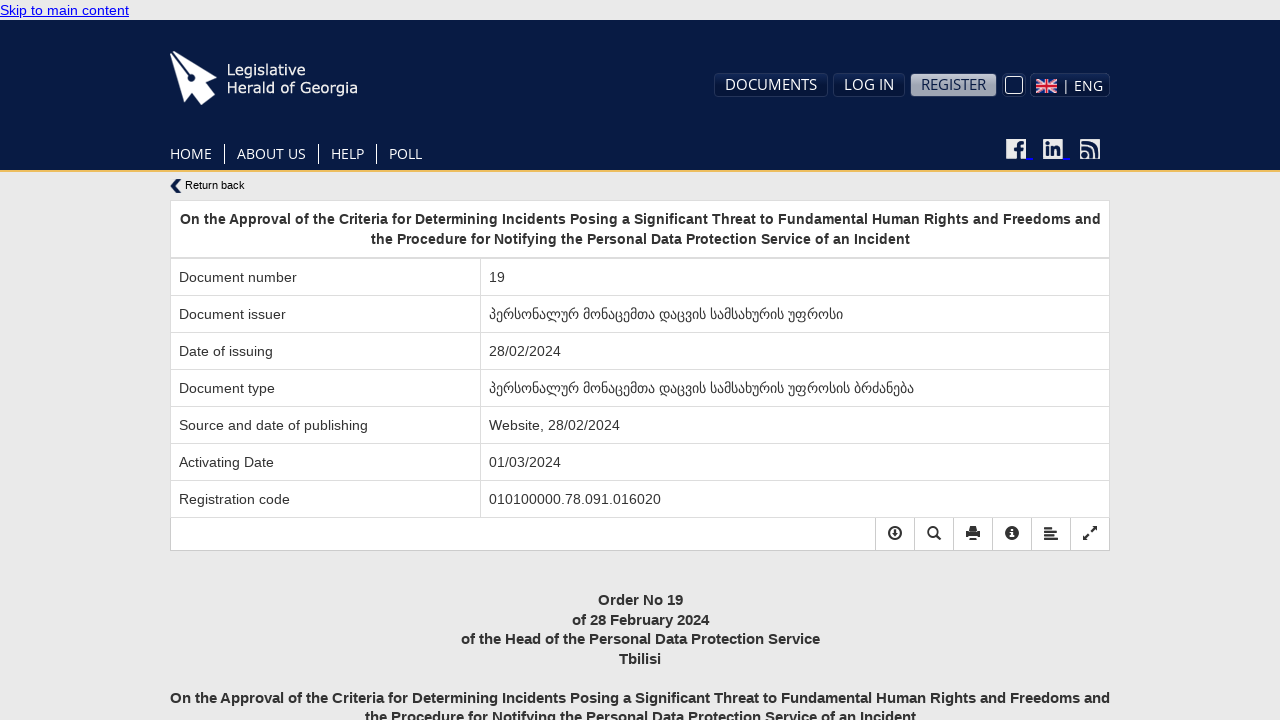

Clicked return back button from document #9 at (640, 186) on a.goback
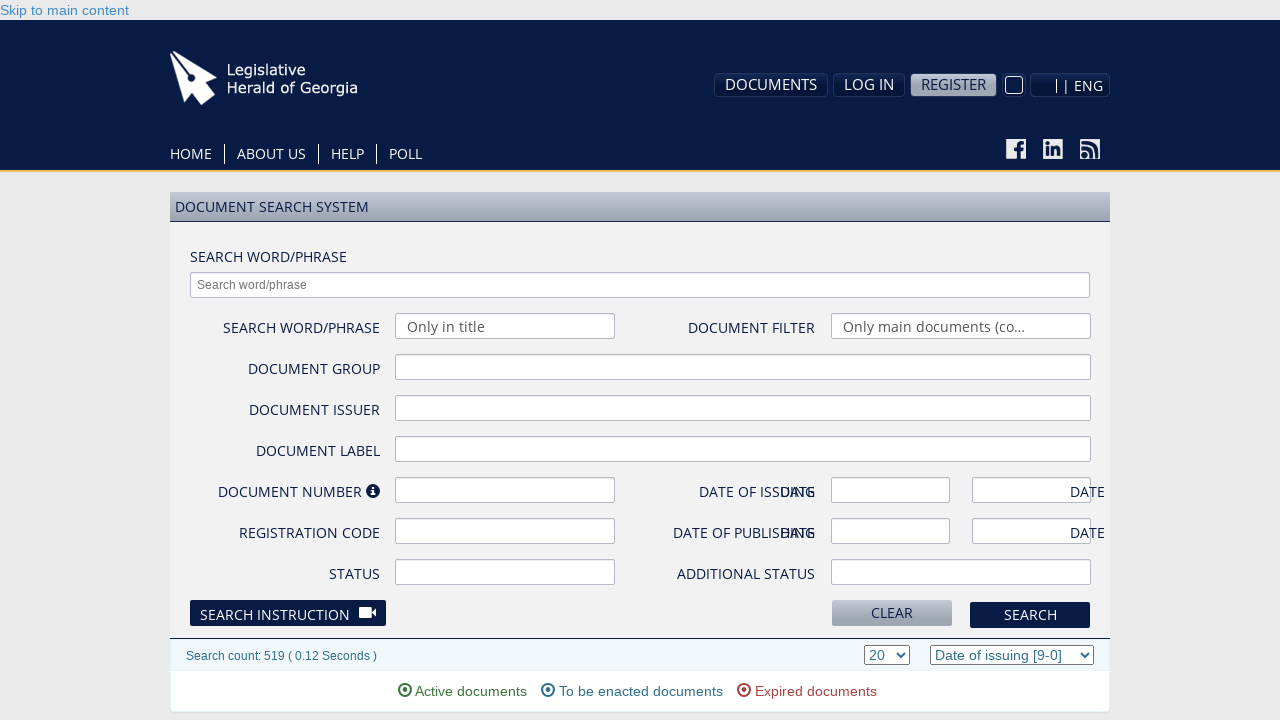

Returned to search page and links reloaded
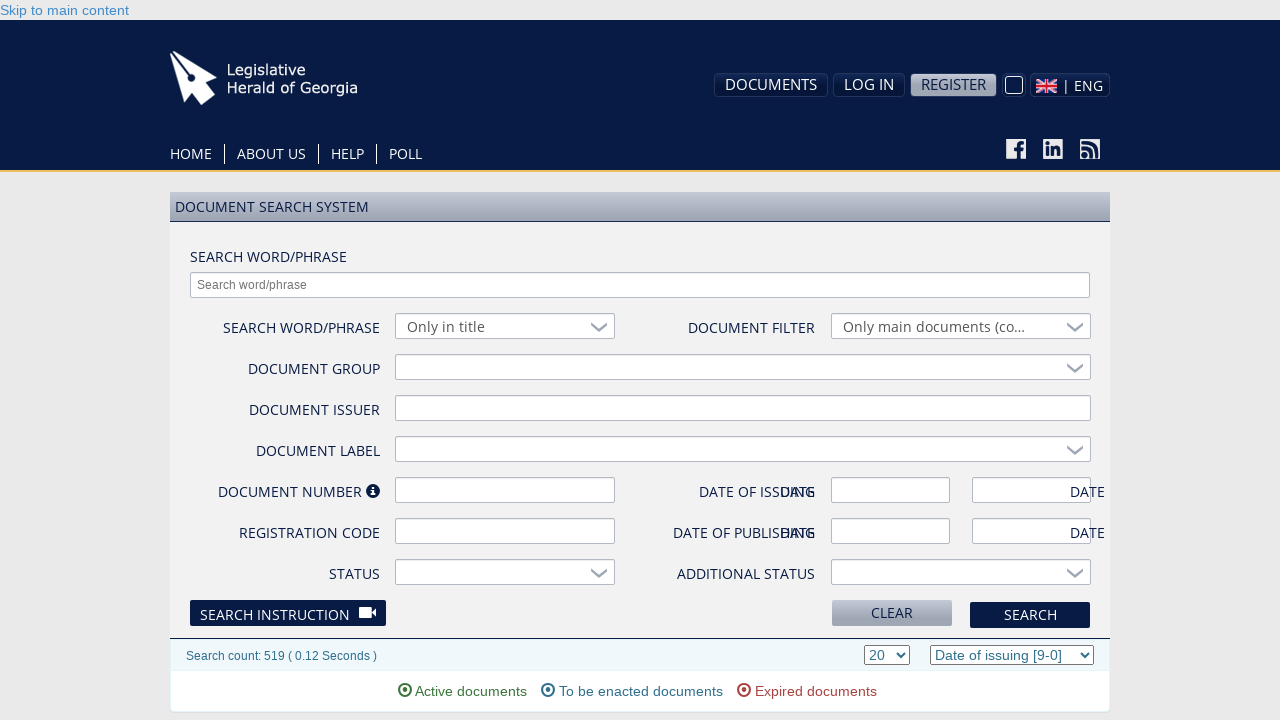

Clicked document link #10 at (584, 361) on div.panel-heading p a >> nth=9
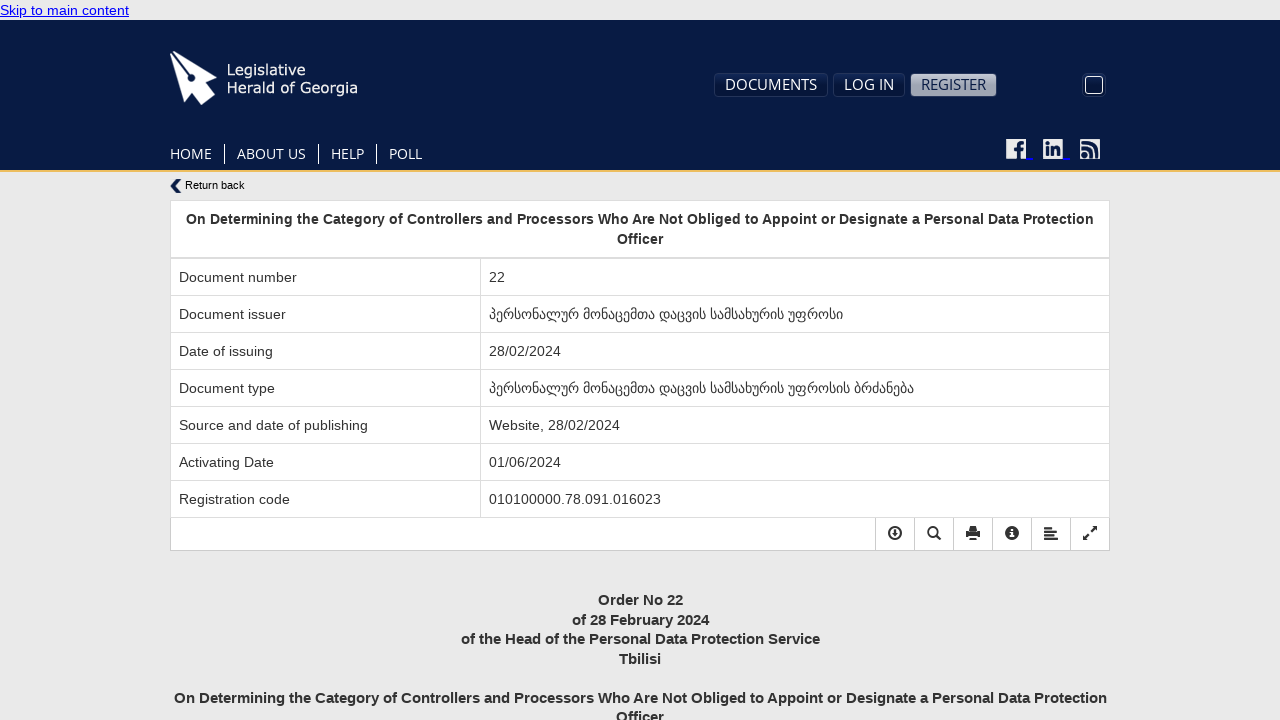

Document page #10 loaded successfully
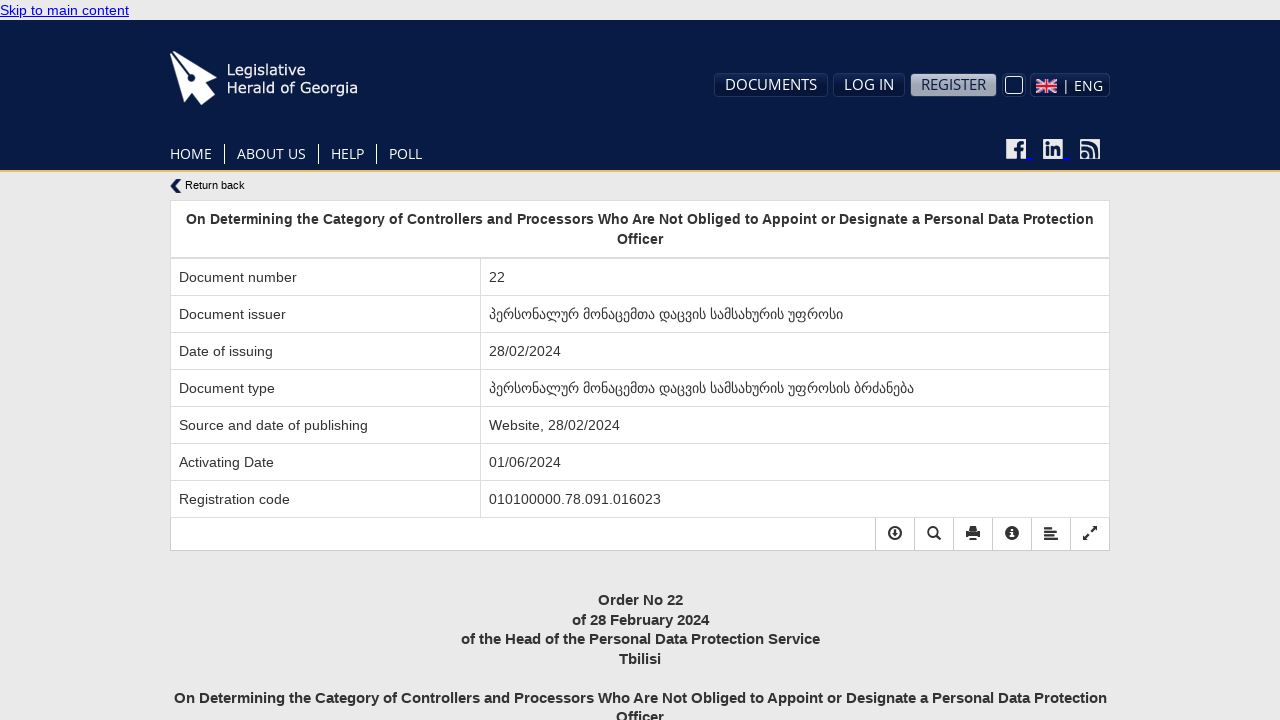

Clicked return back button from document #10 at (640, 186) on a.goback
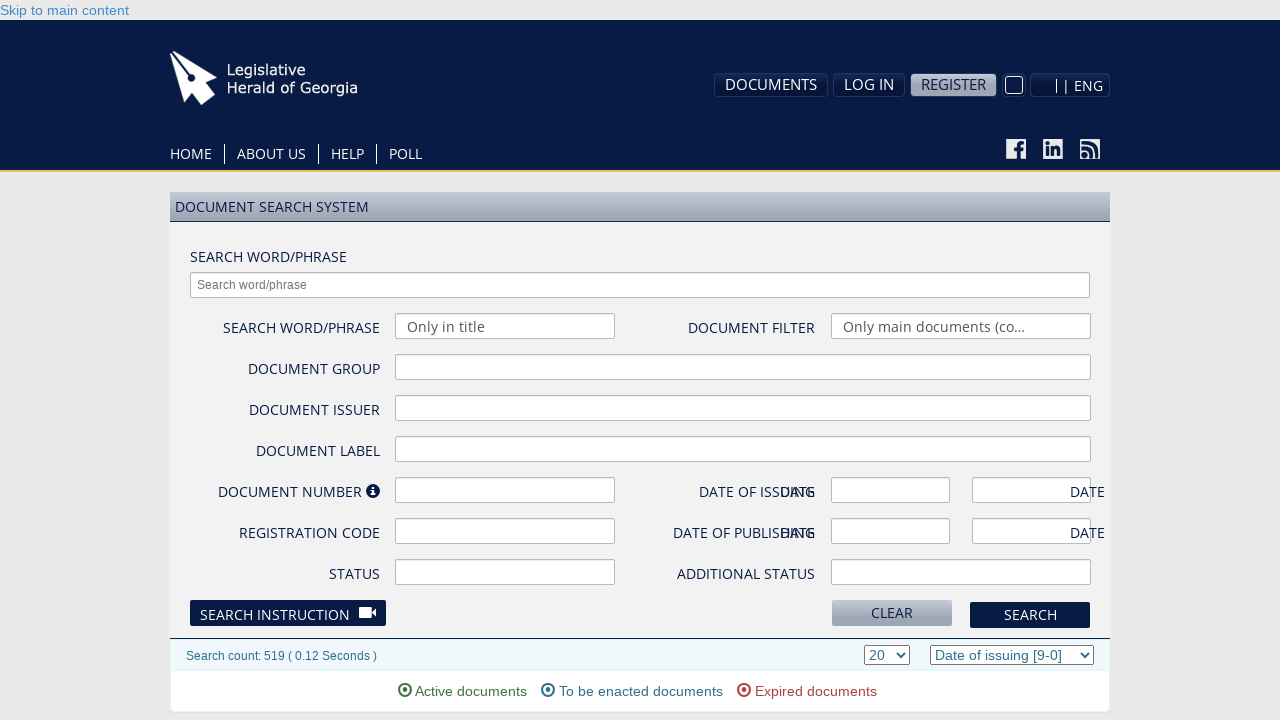

Returned to search page and links reloaded
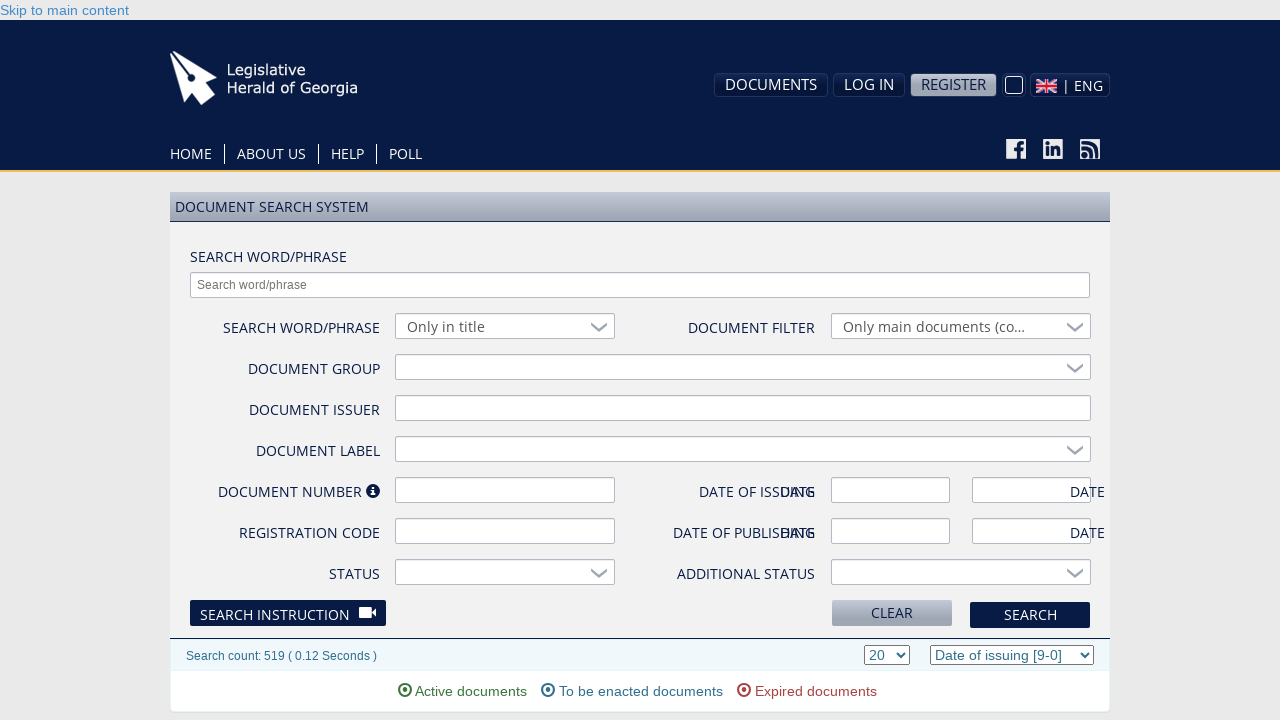

Clicked document link #11 at (516, 360) on div.panel-heading p a >> nth=10
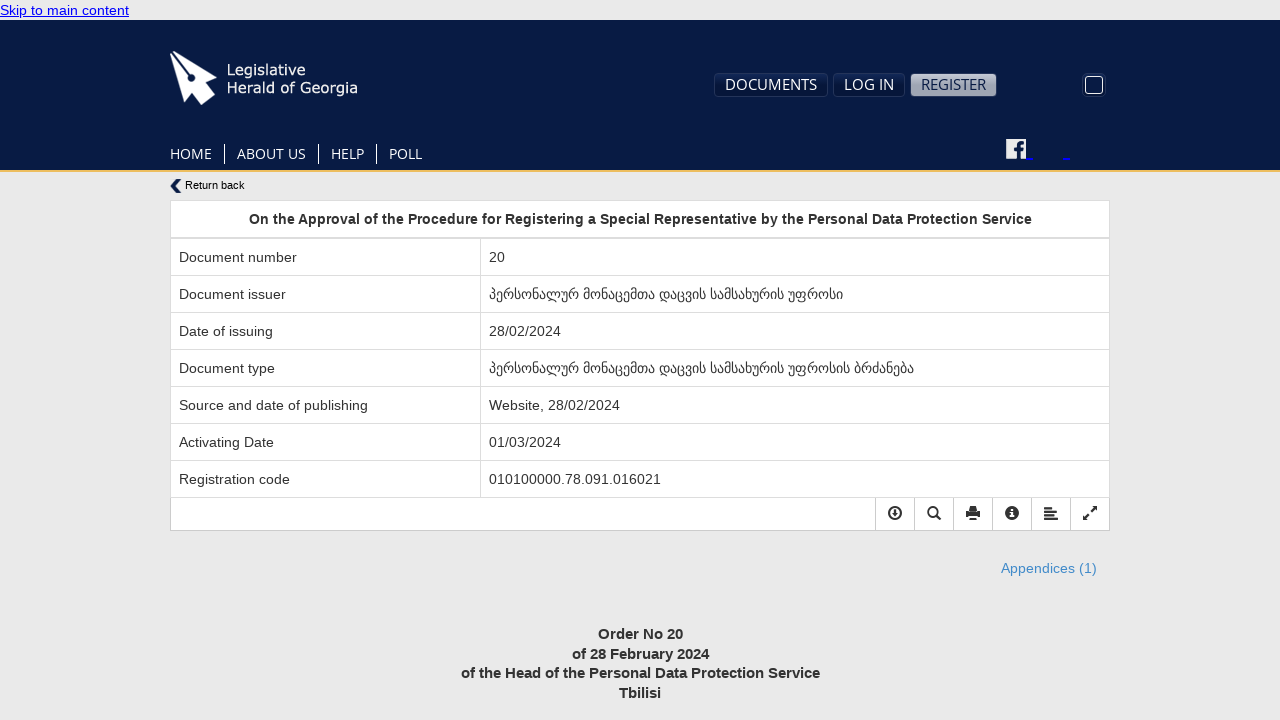

Document page #11 loaded successfully
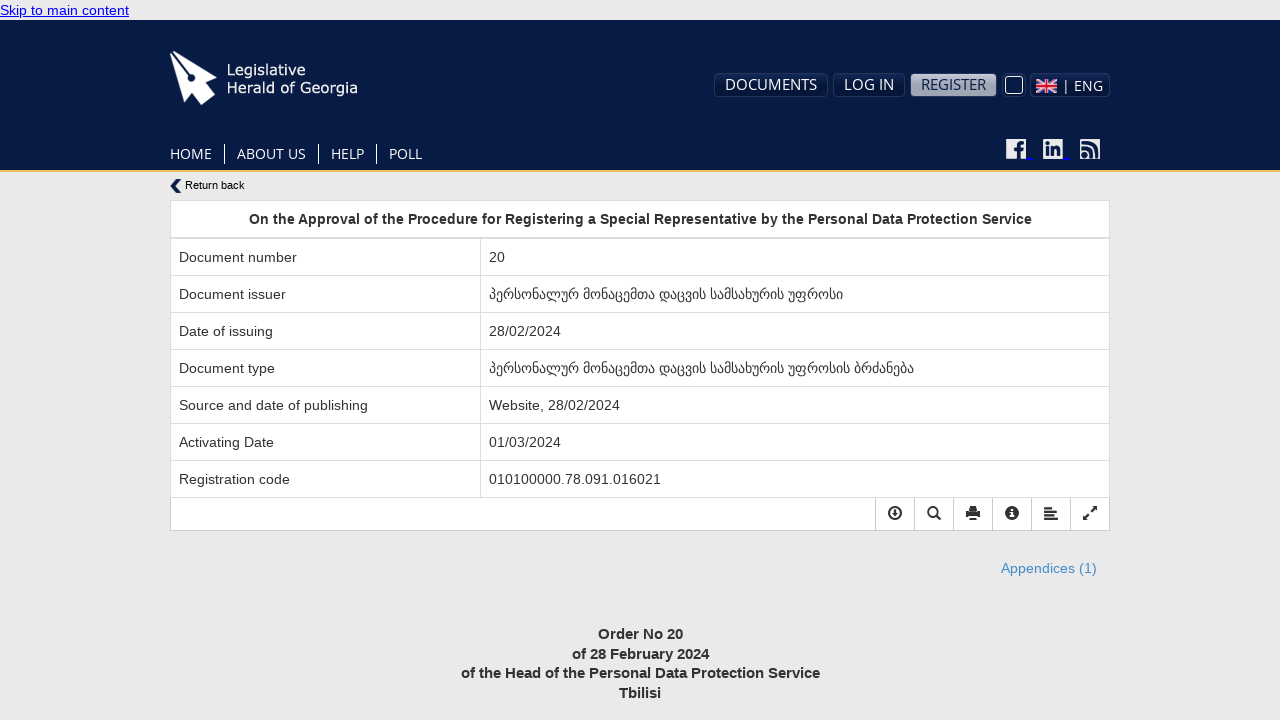

Clicked return back button from document #11 at (640, 186) on a.goback
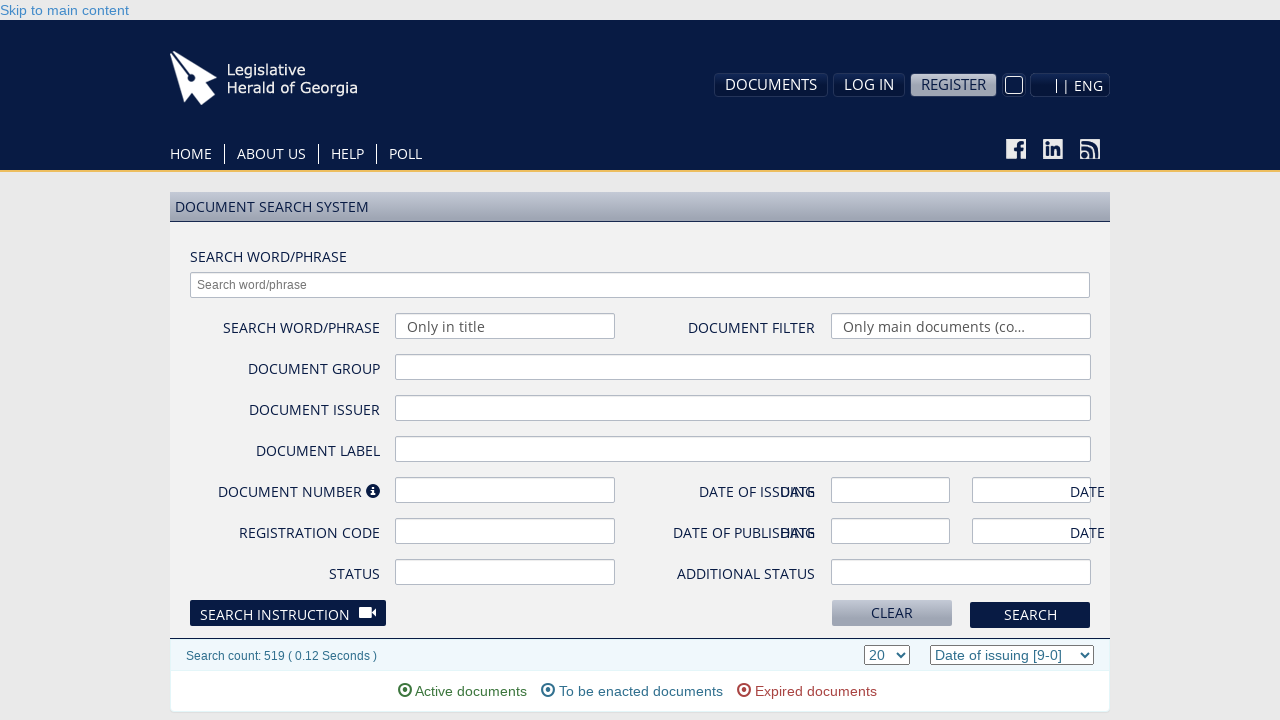

Returned to search page and links reloaded
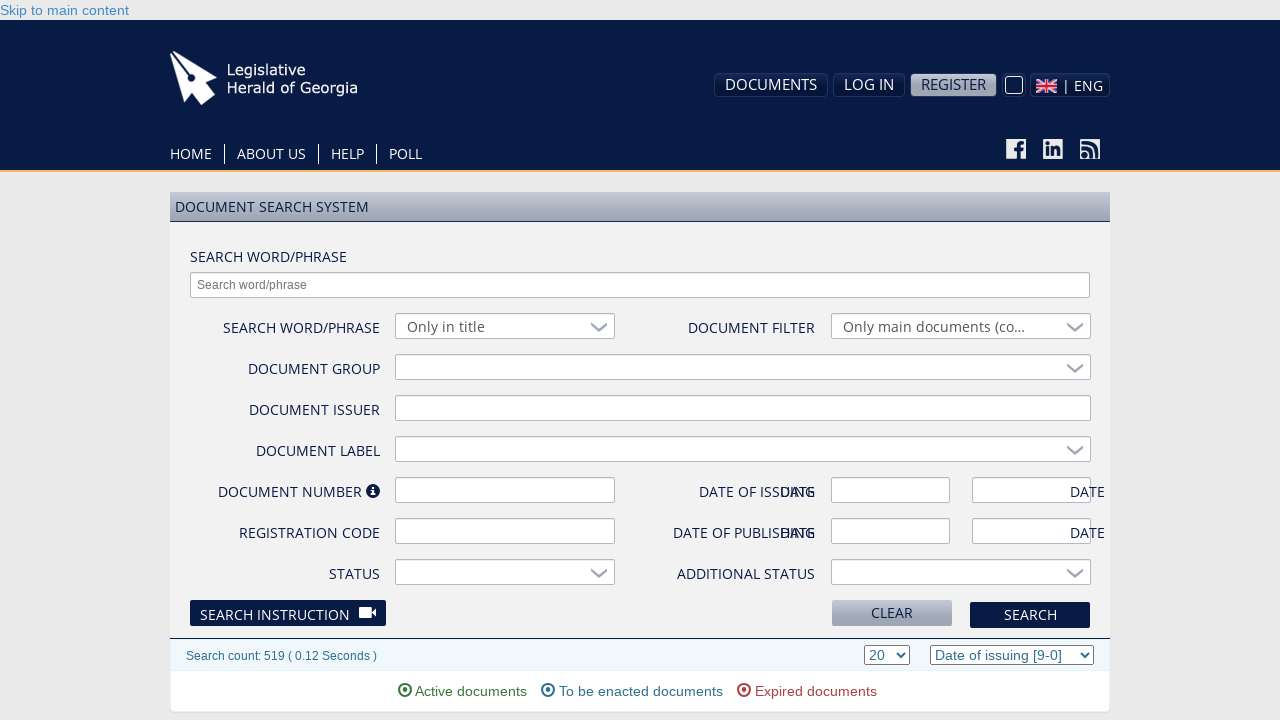

Clicked document link #12 at (629, 352) on div.panel-heading p a >> nth=11
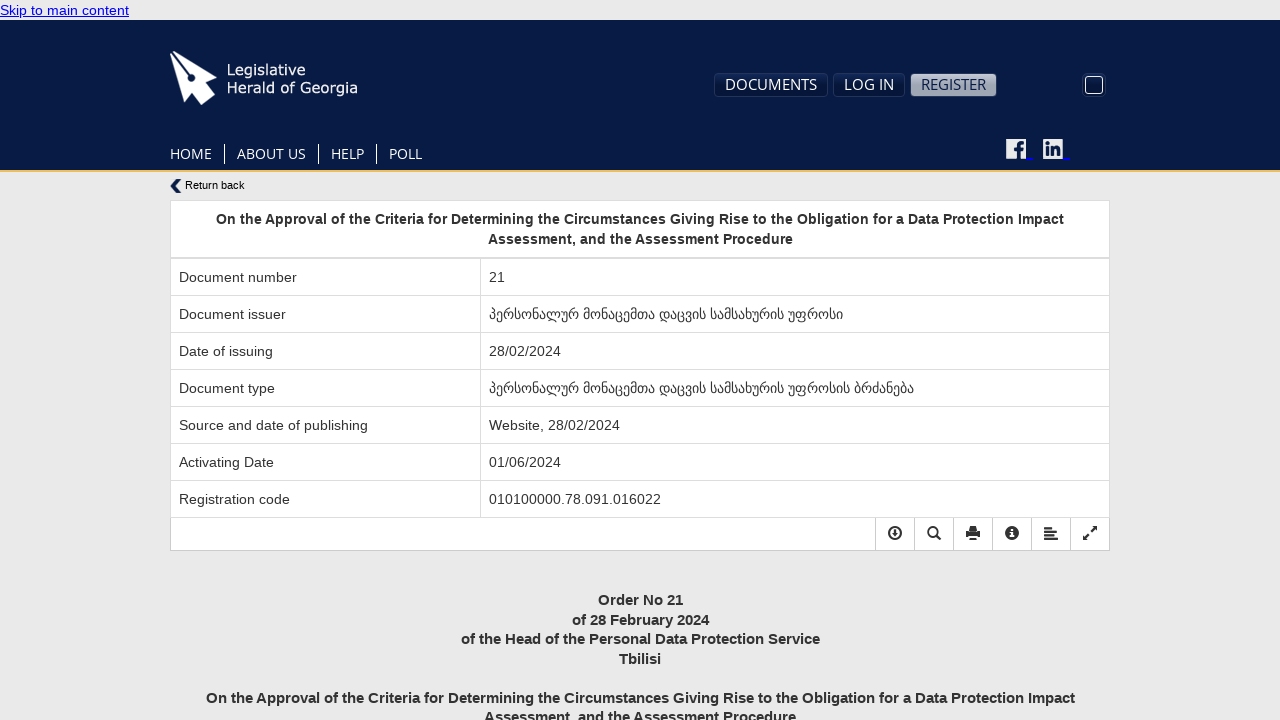

Document page #12 loaded successfully
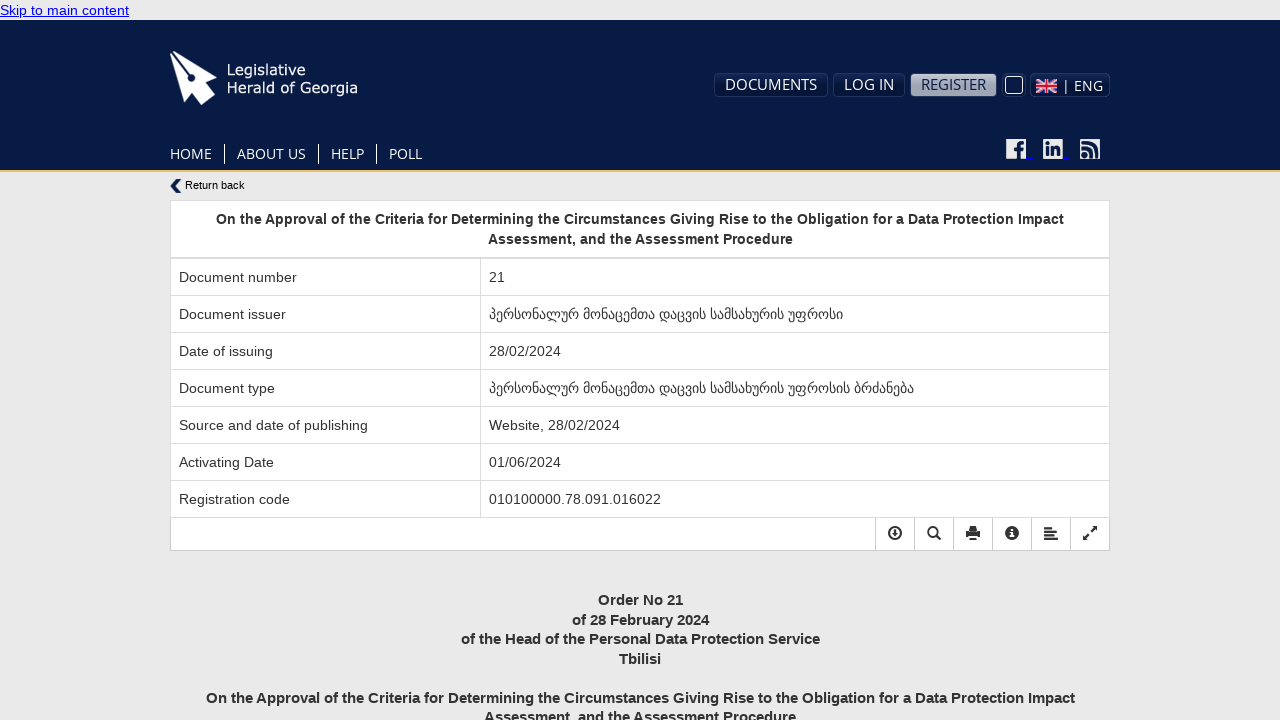

Clicked return back button from document #12 at (640, 186) on a.goback
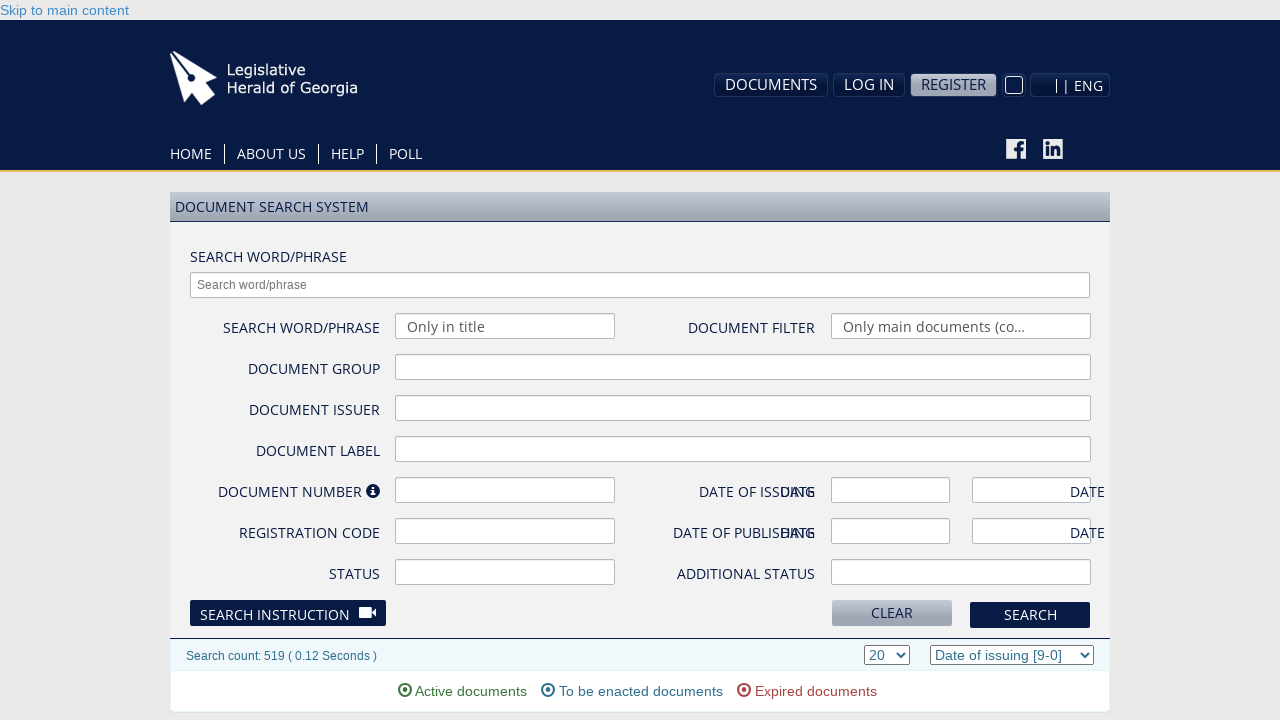

Returned to search page and links reloaded
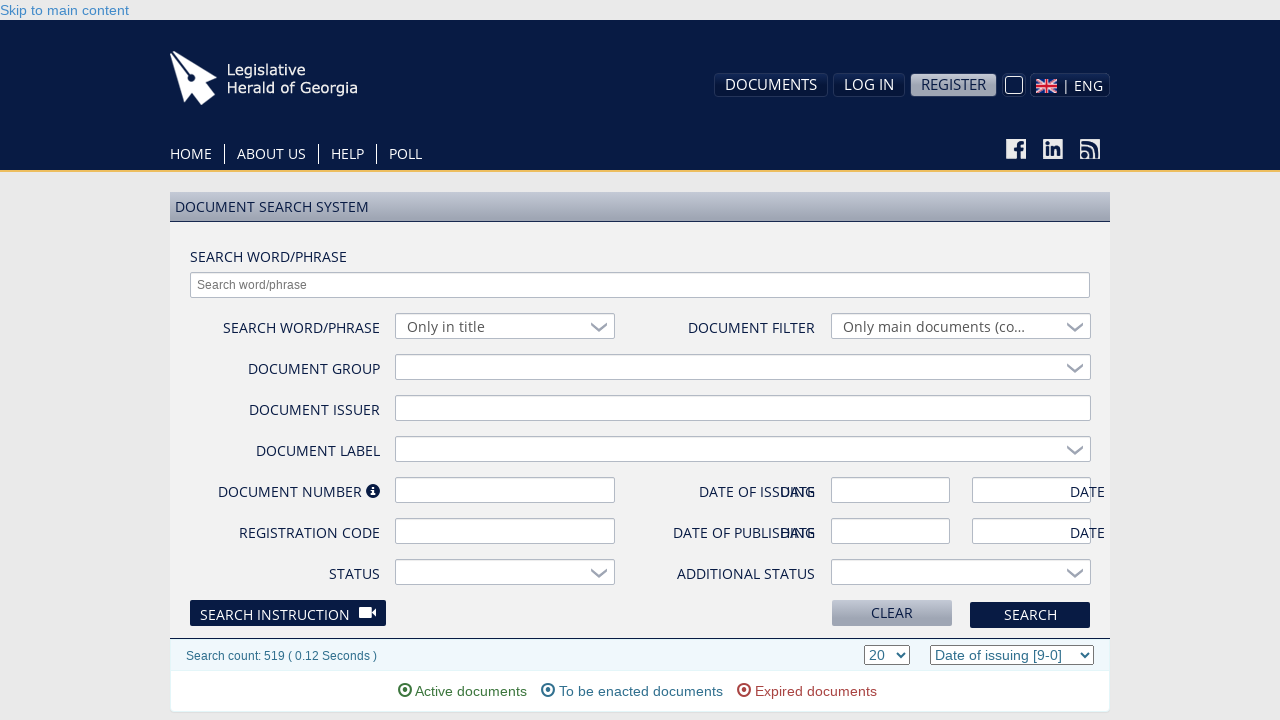

Clicked document link #13 at (640, 352) on div.panel-heading p a >> nth=12
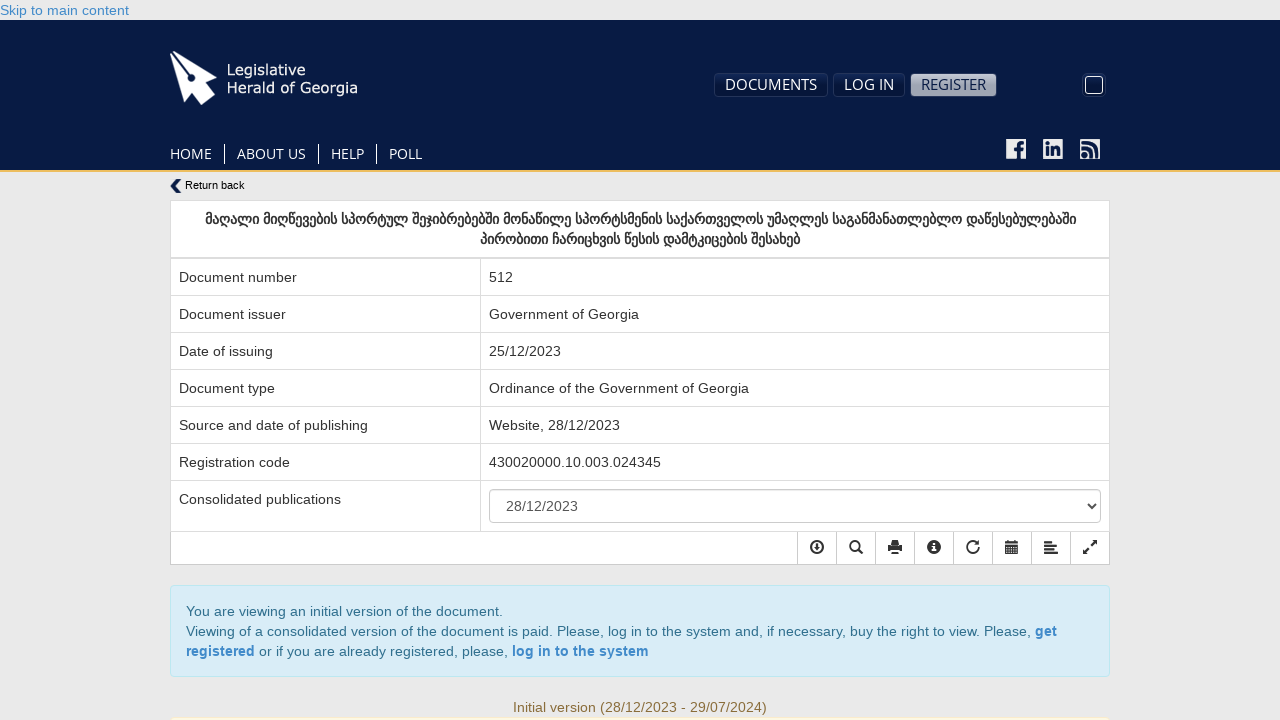

Document page #13 loaded successfully
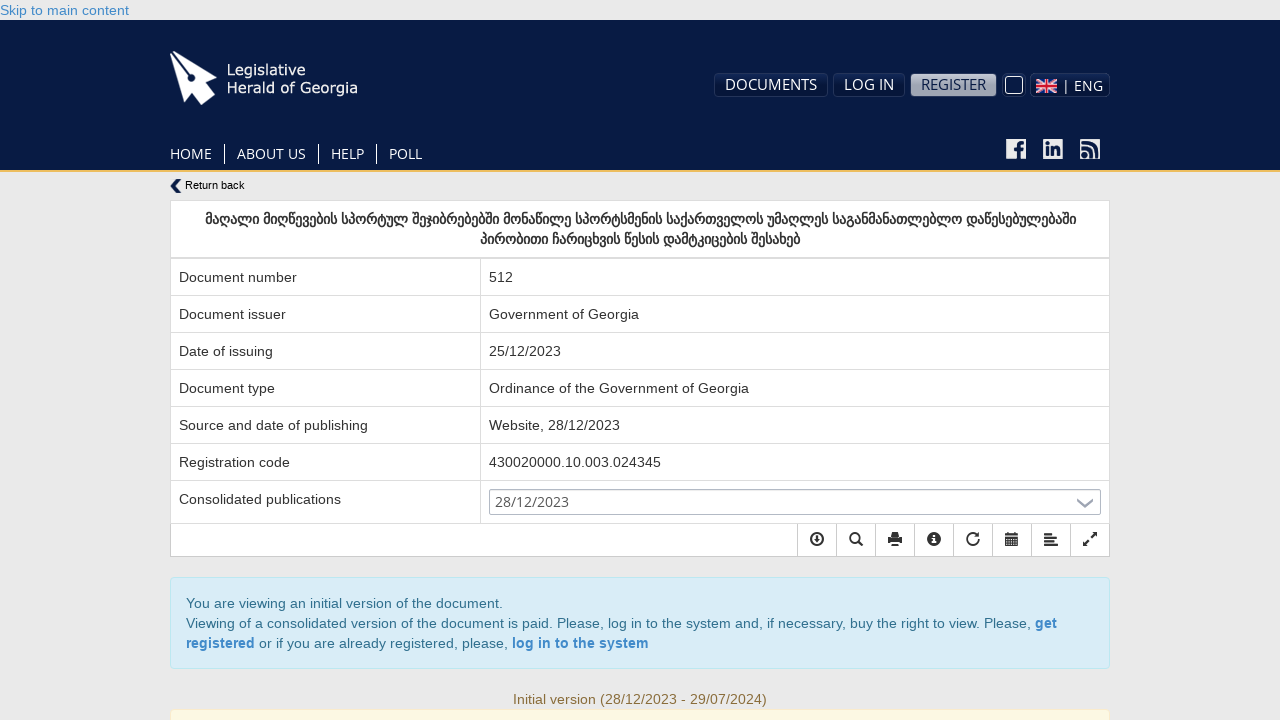

Clicked return back button from document #13 at (640, 186) on a.goback
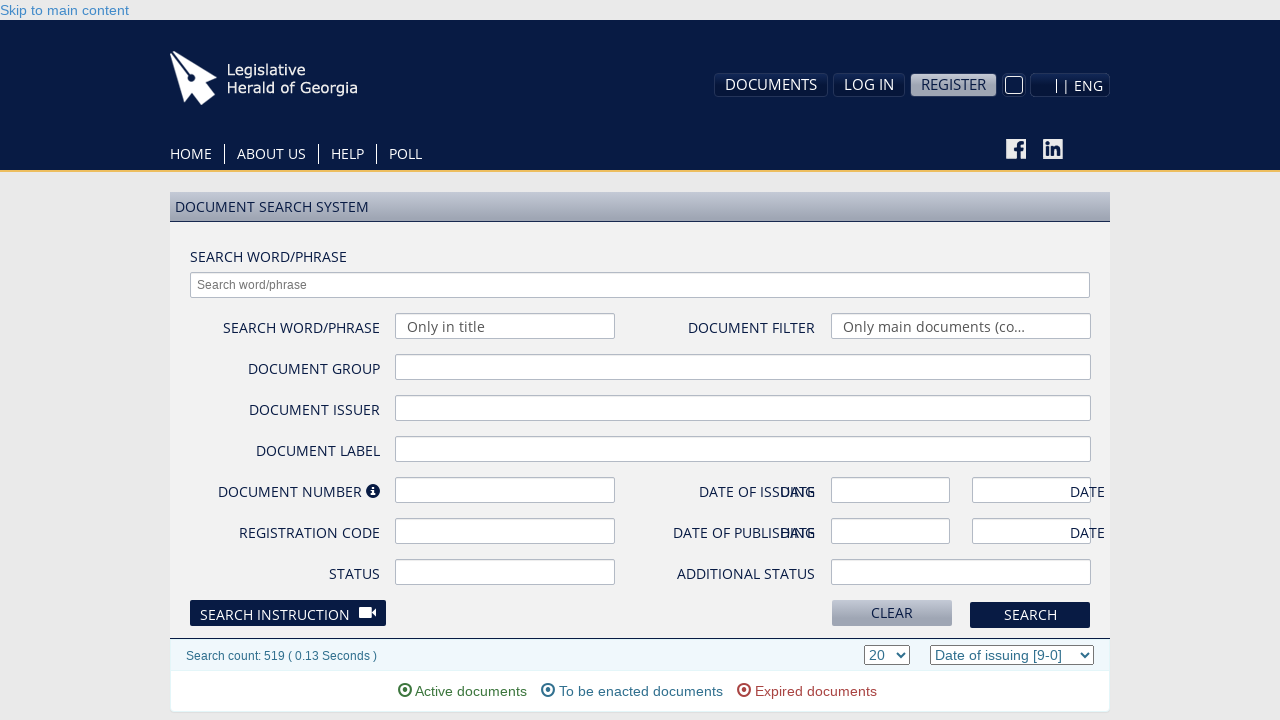

Returned to search page and links reloaded
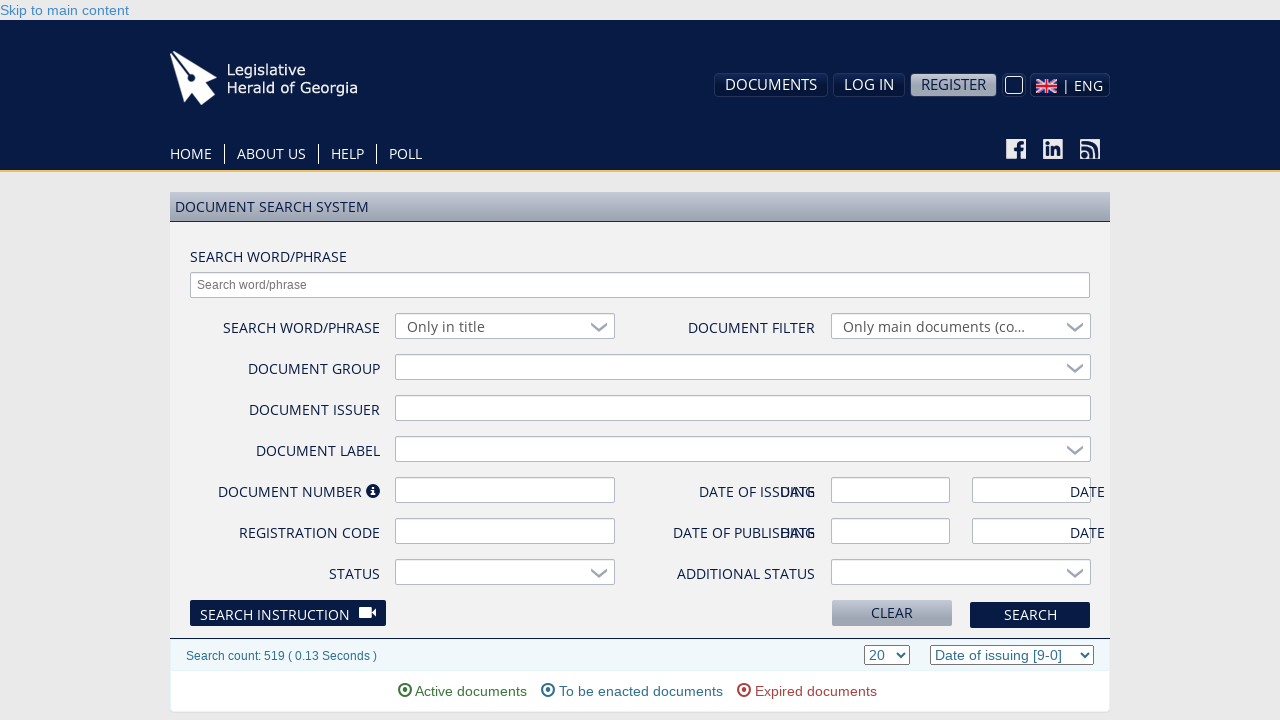

Clicked document link #14 at (243, 361) on div.panel-heading p a >> nth=13
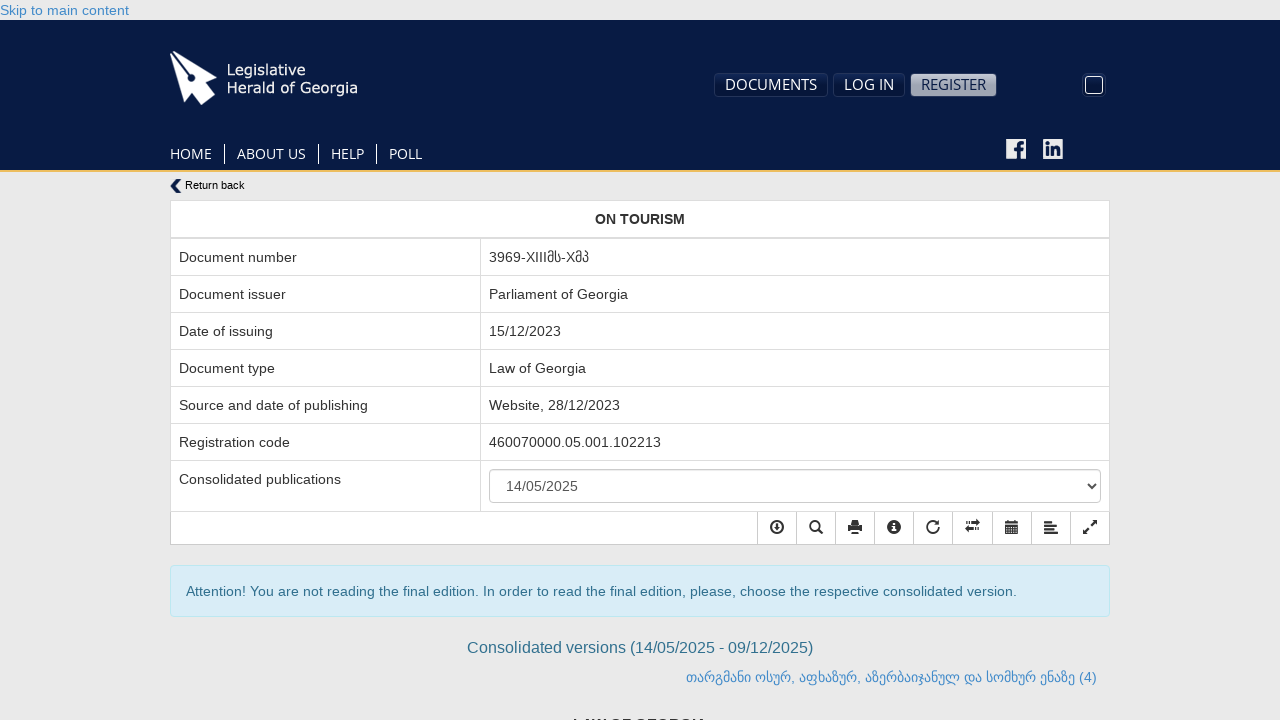

Document page #14 loaded successfully
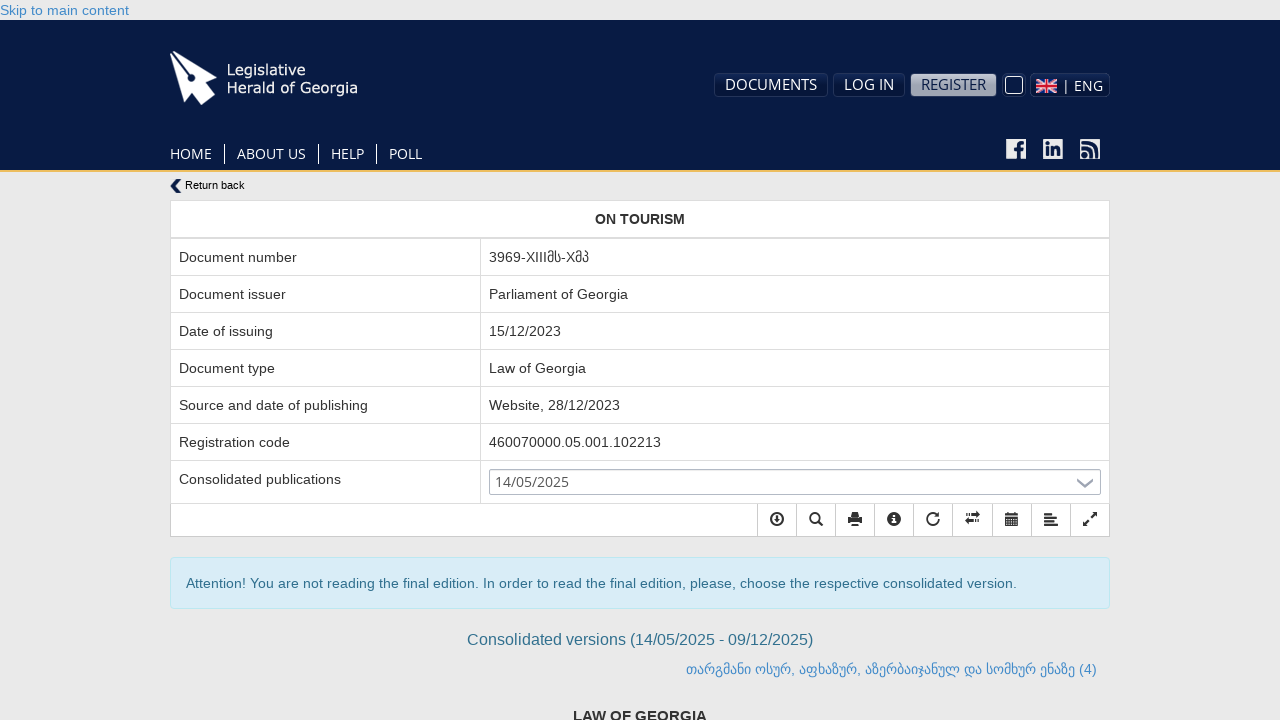

Clicked return back button from document #14 at (640, 186) on a.goback
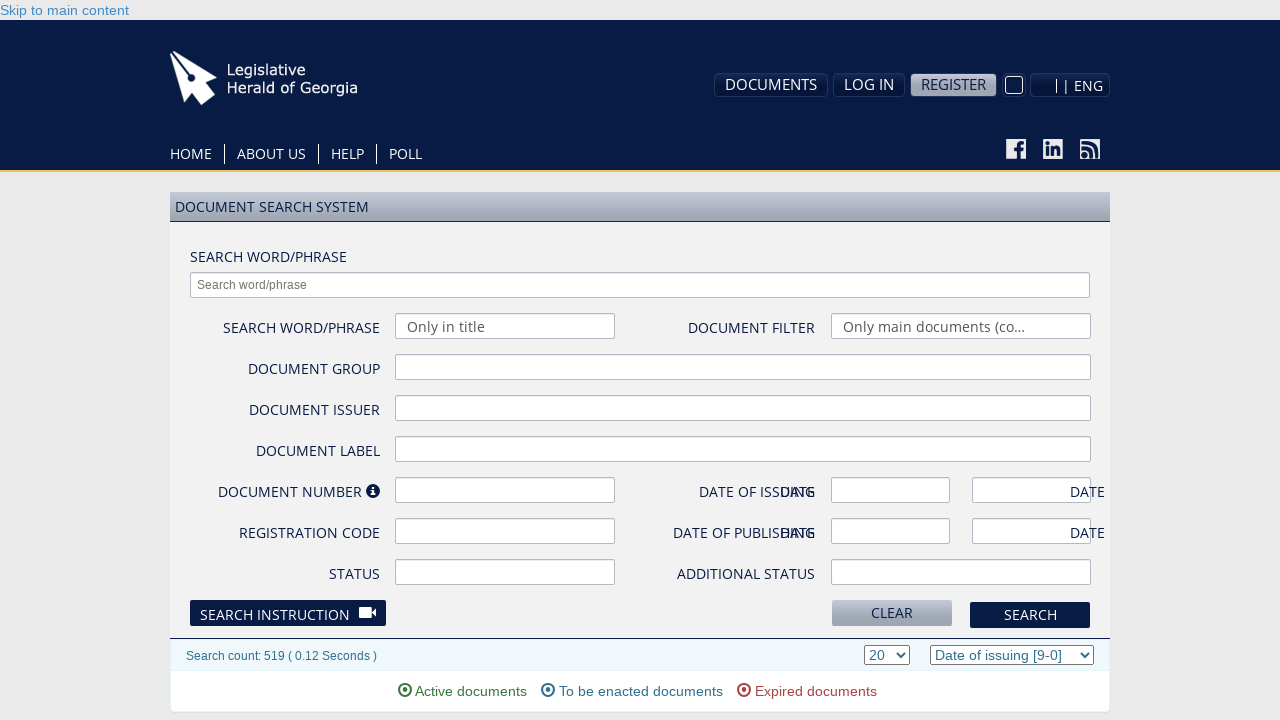

Returned to search page and links reloaded
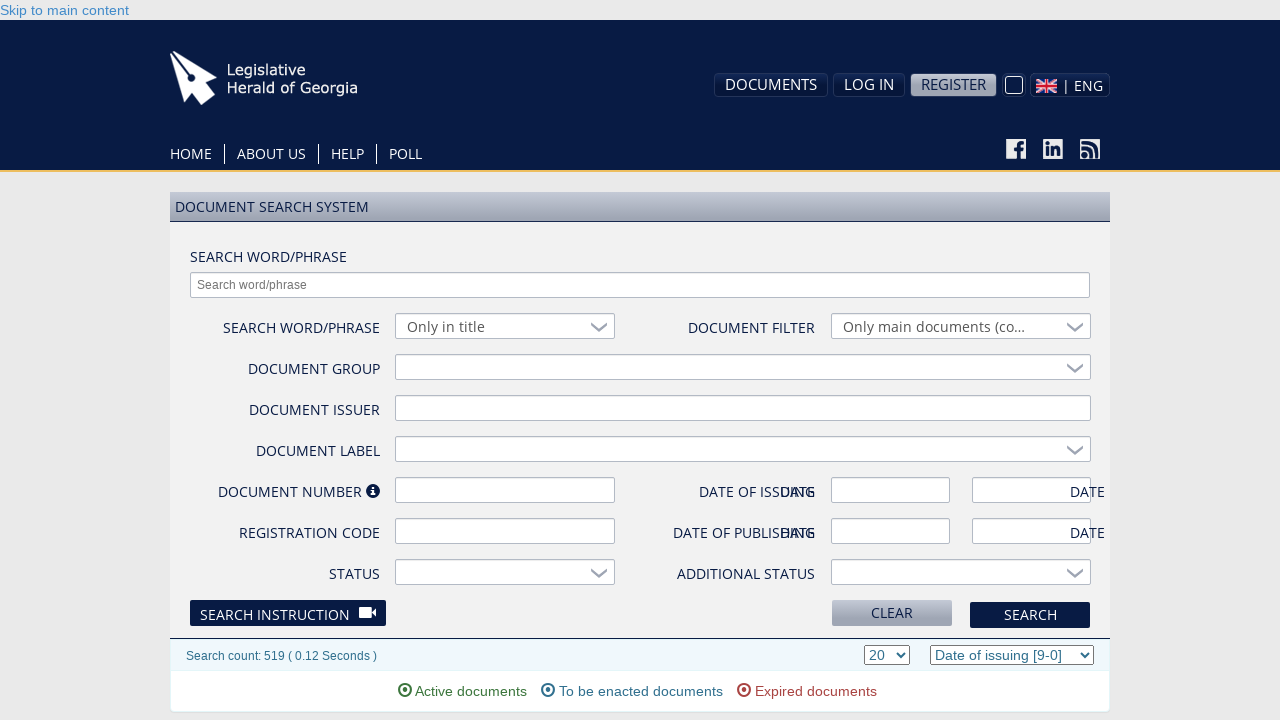

Clicked document link #15 at (320, 360) on div.panel-heading p a >> nth=14
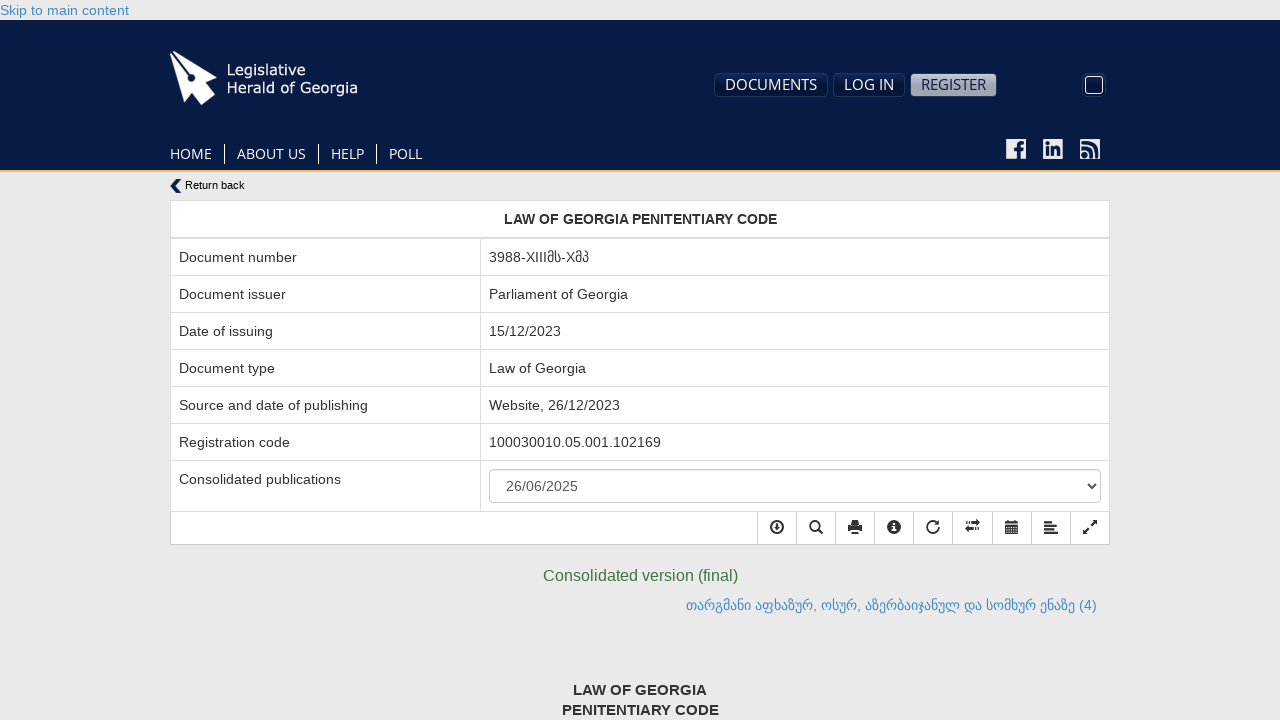

Document page #15 loaded successfully
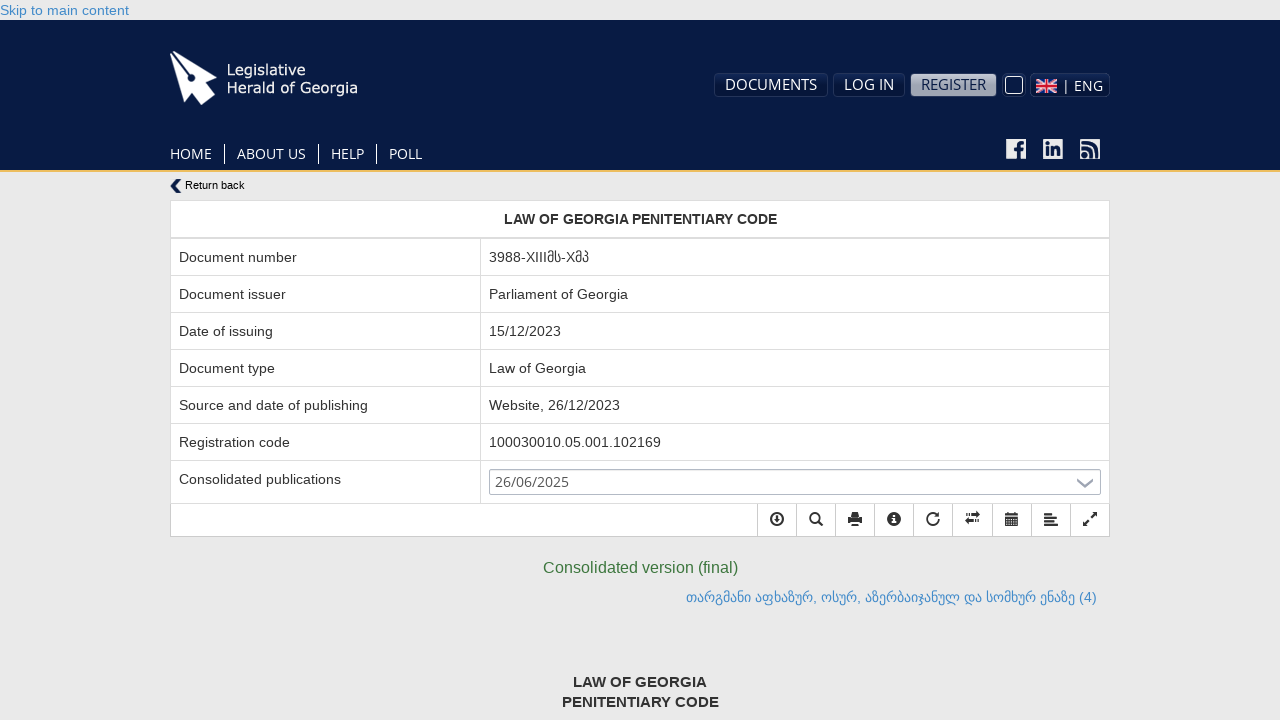

Clicked return back button from document #15 at (640, 186) on a.goback
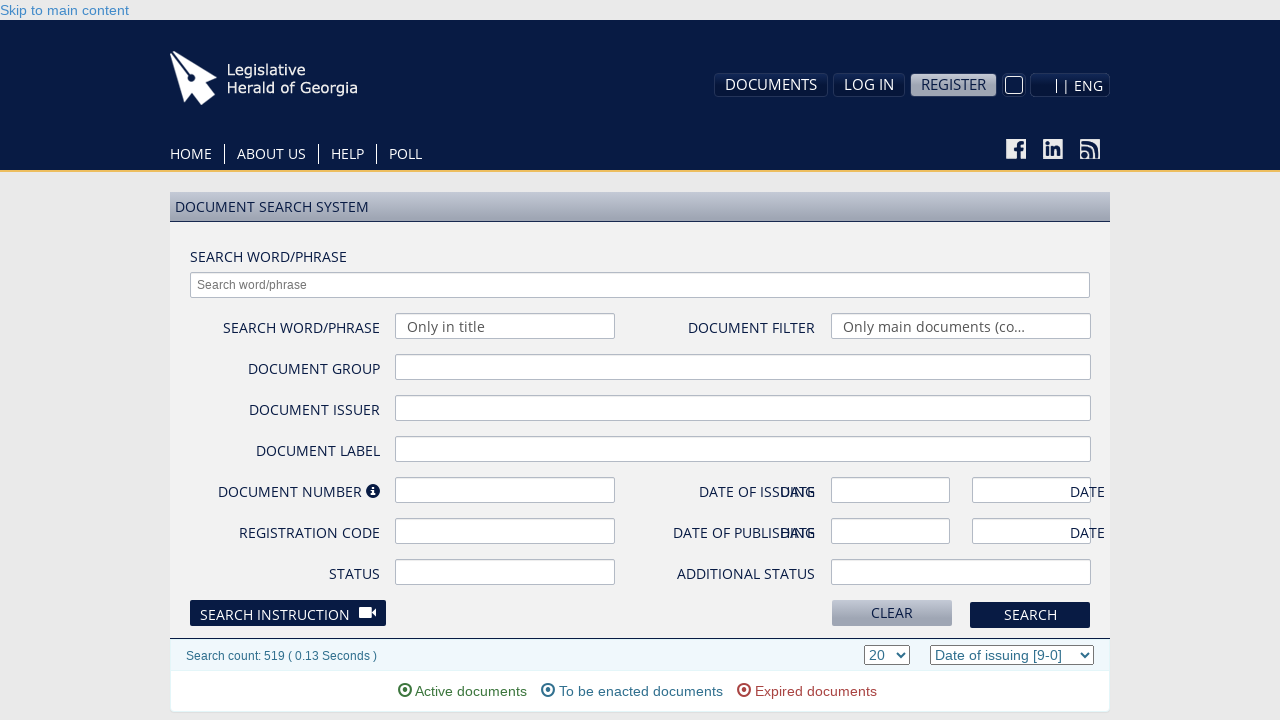

Returned to search page and links reloaded
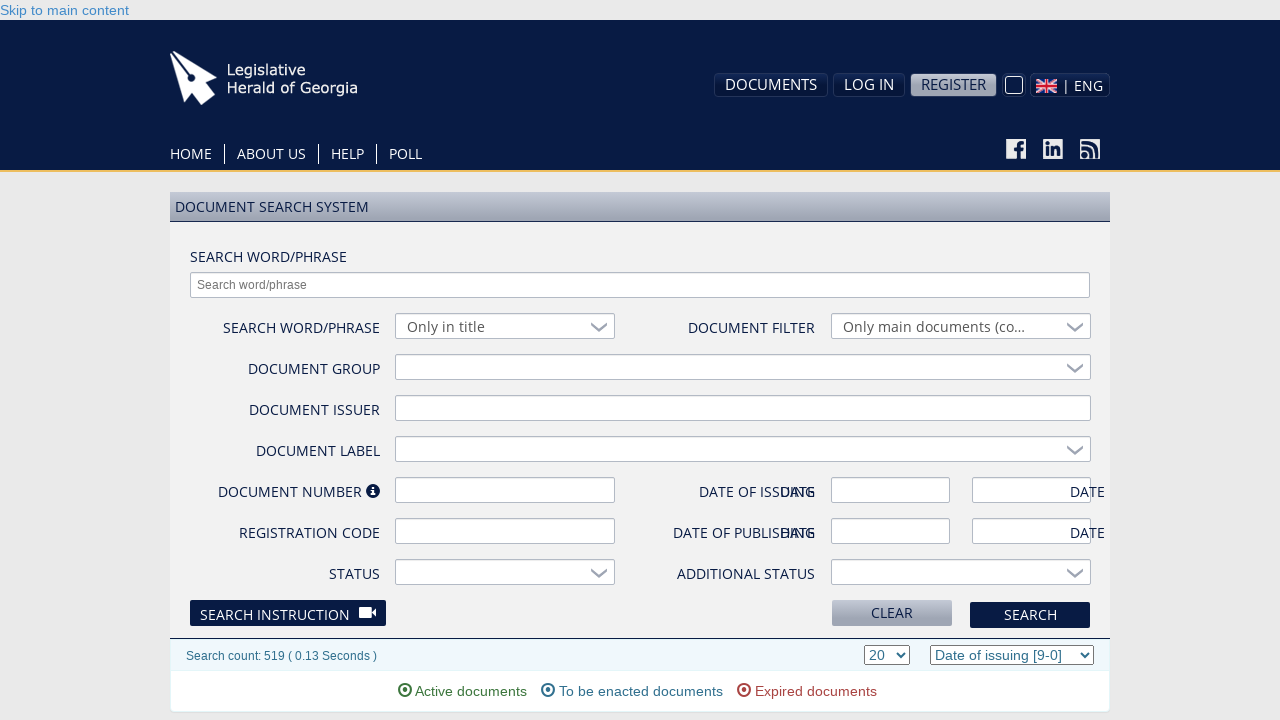

Clicked document link #16 at (343, 361) on div.panel-heading p a >> nth=15
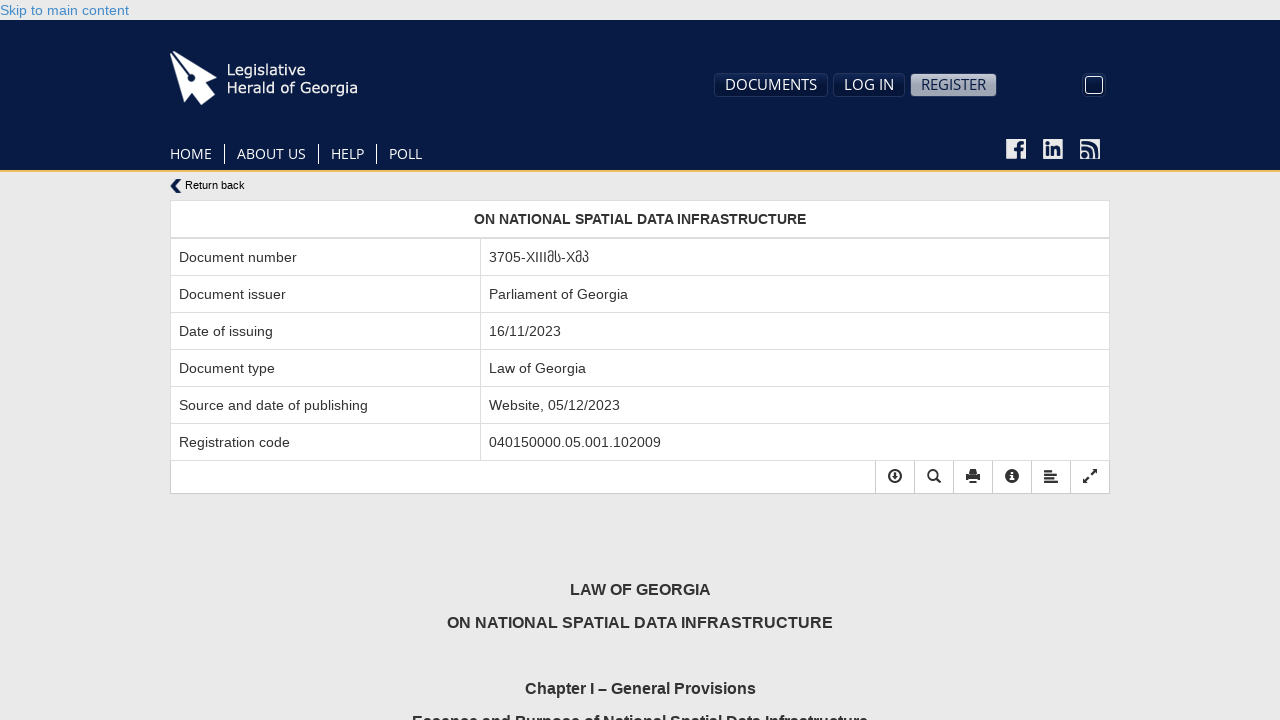

Document page #16 loaded successfully
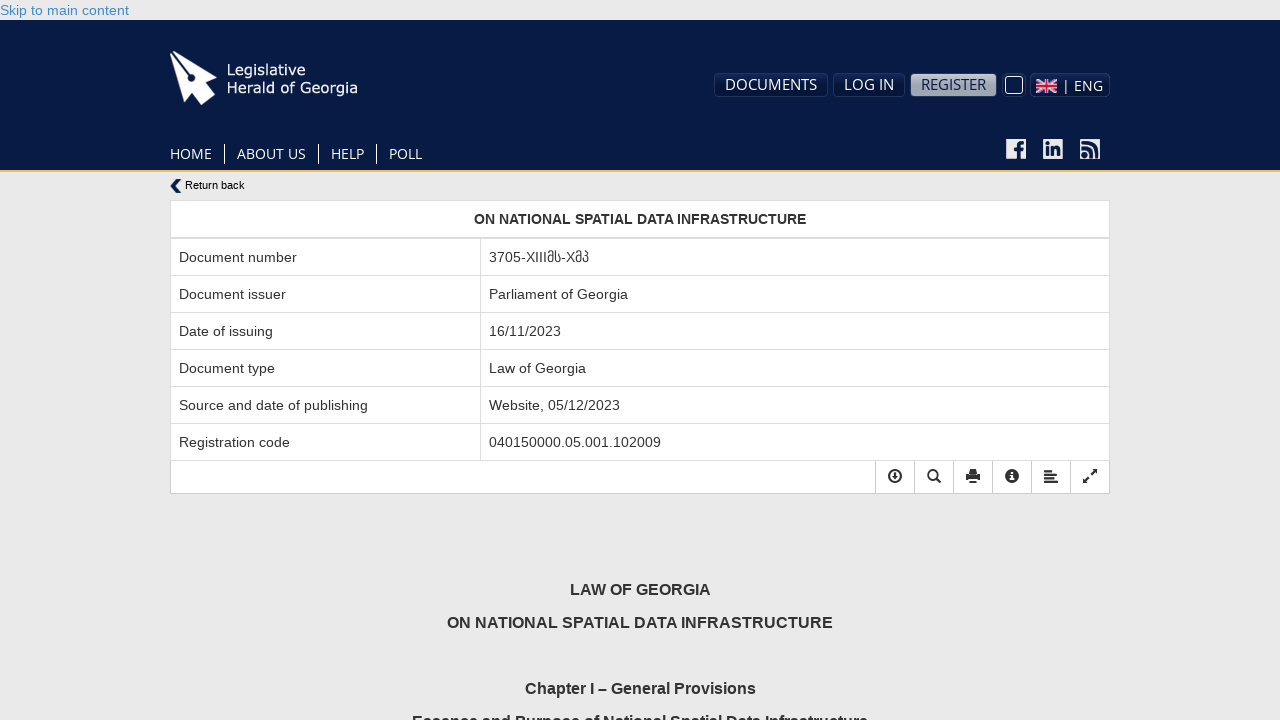

Clicked return back button from document #16 at (640, 186) on a.goback
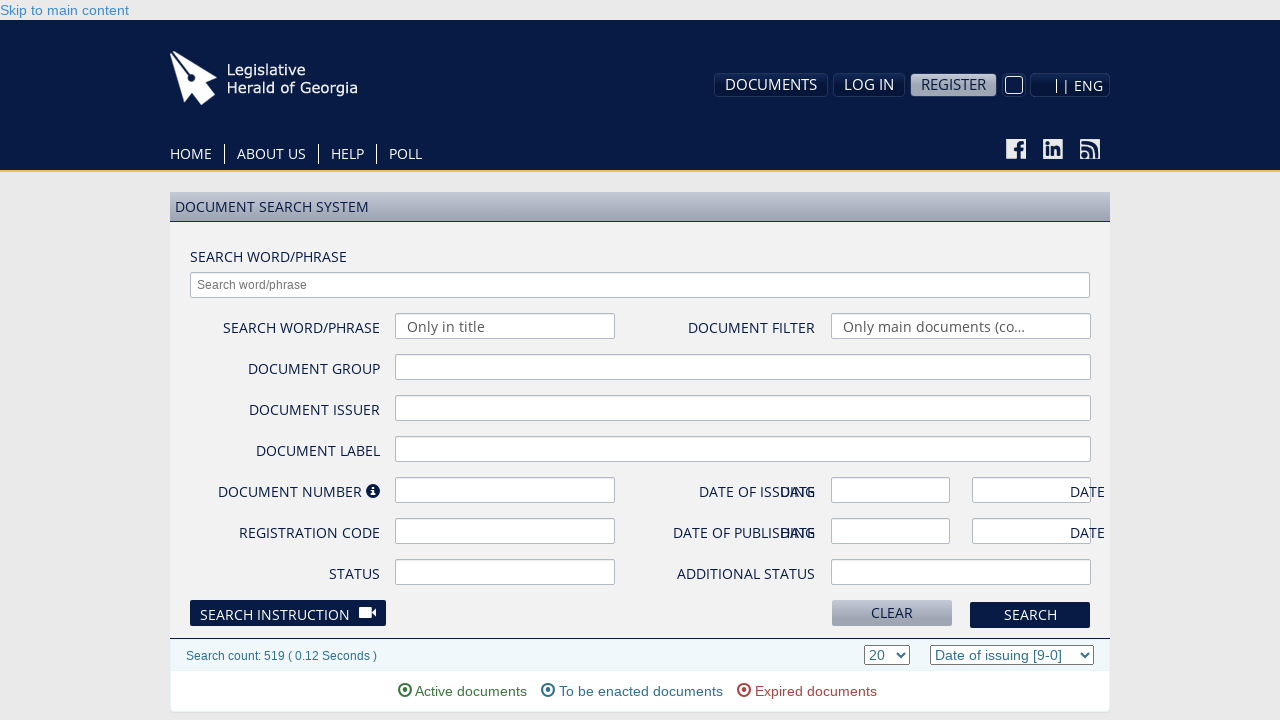

Returned to search page and links reloaded
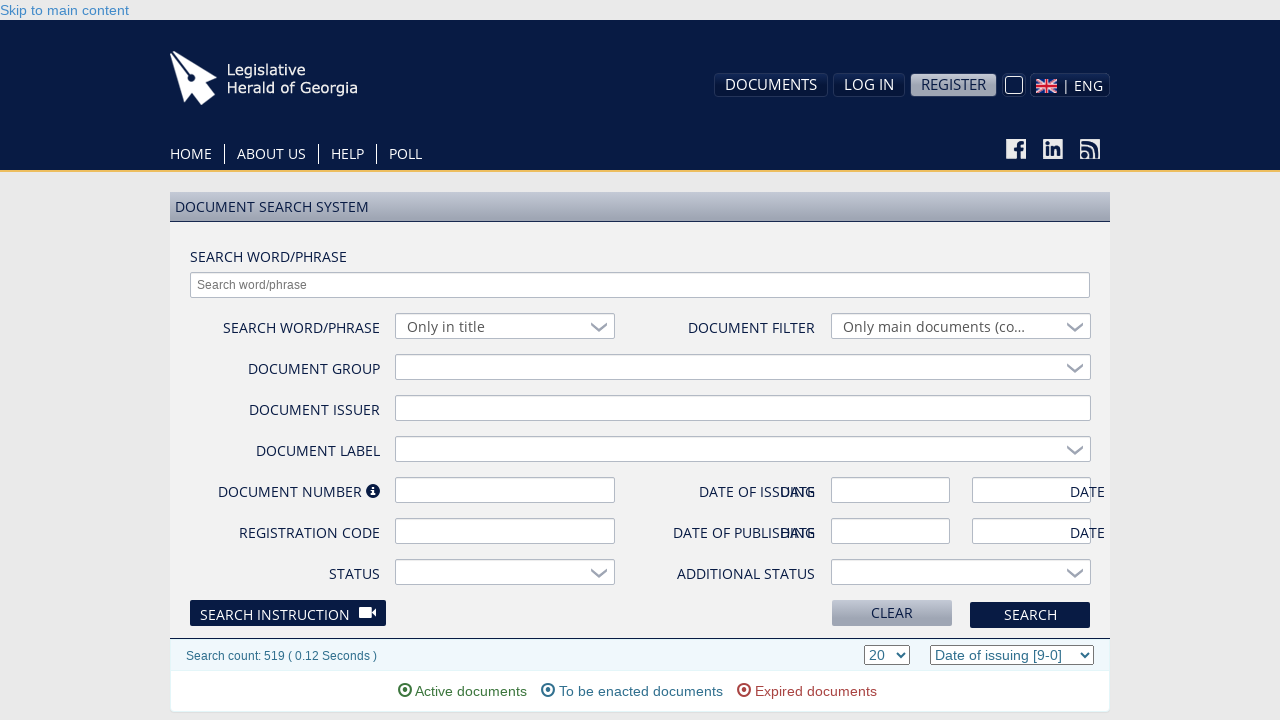

Clicked document link #17 at (292, 360) on div.panel-heading p a >> nth=16
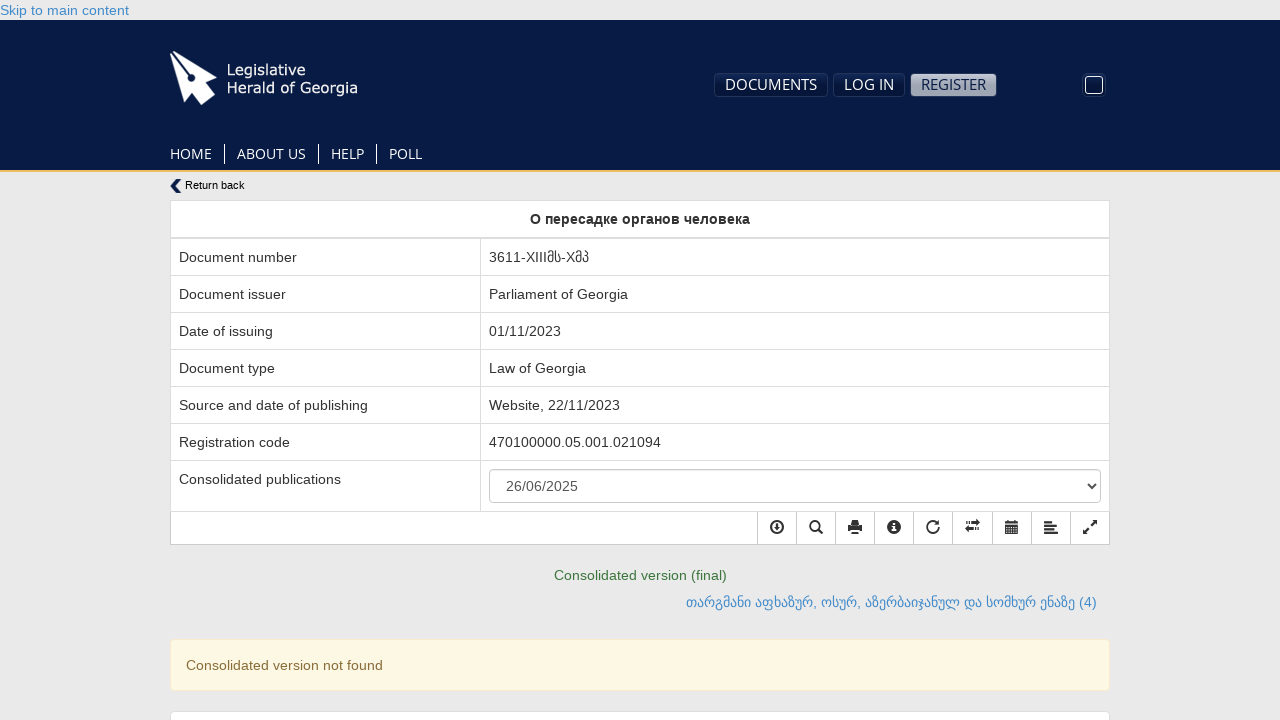

Document page #17 loaded successfully
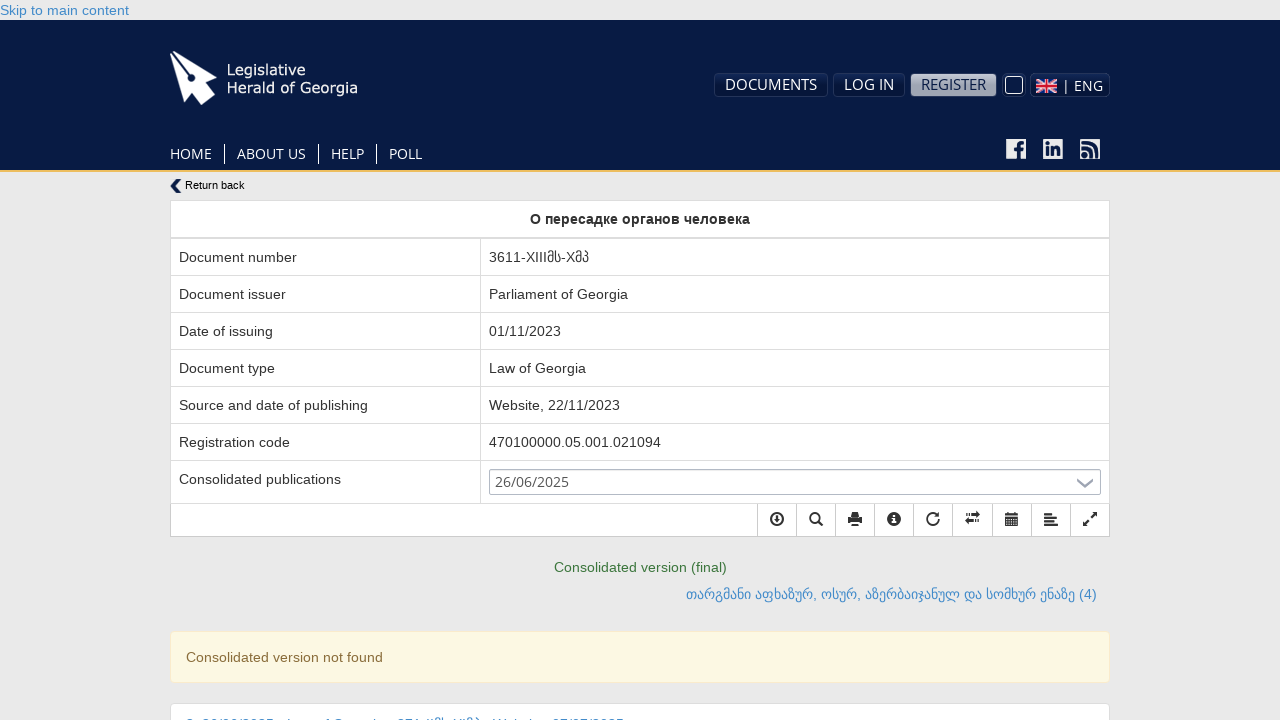

Clicked return back button from document #17 at (640, 186) on a.goback
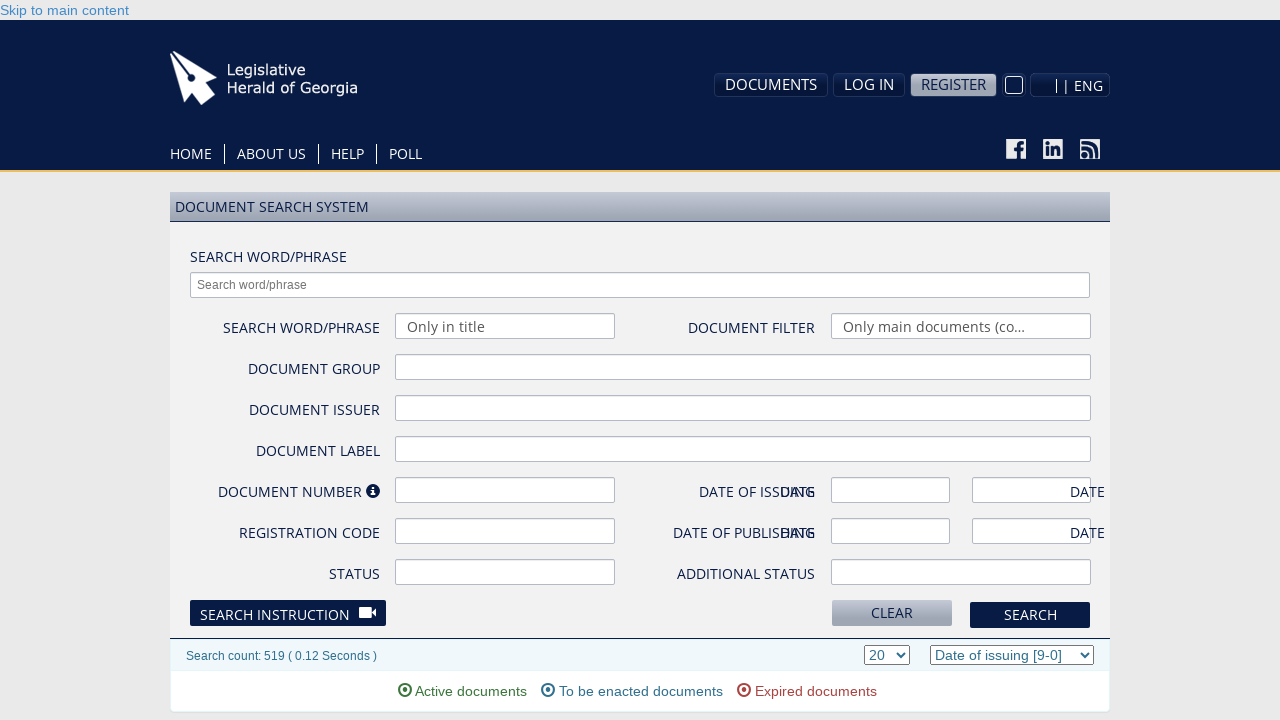

Returned to search page and links reloaded
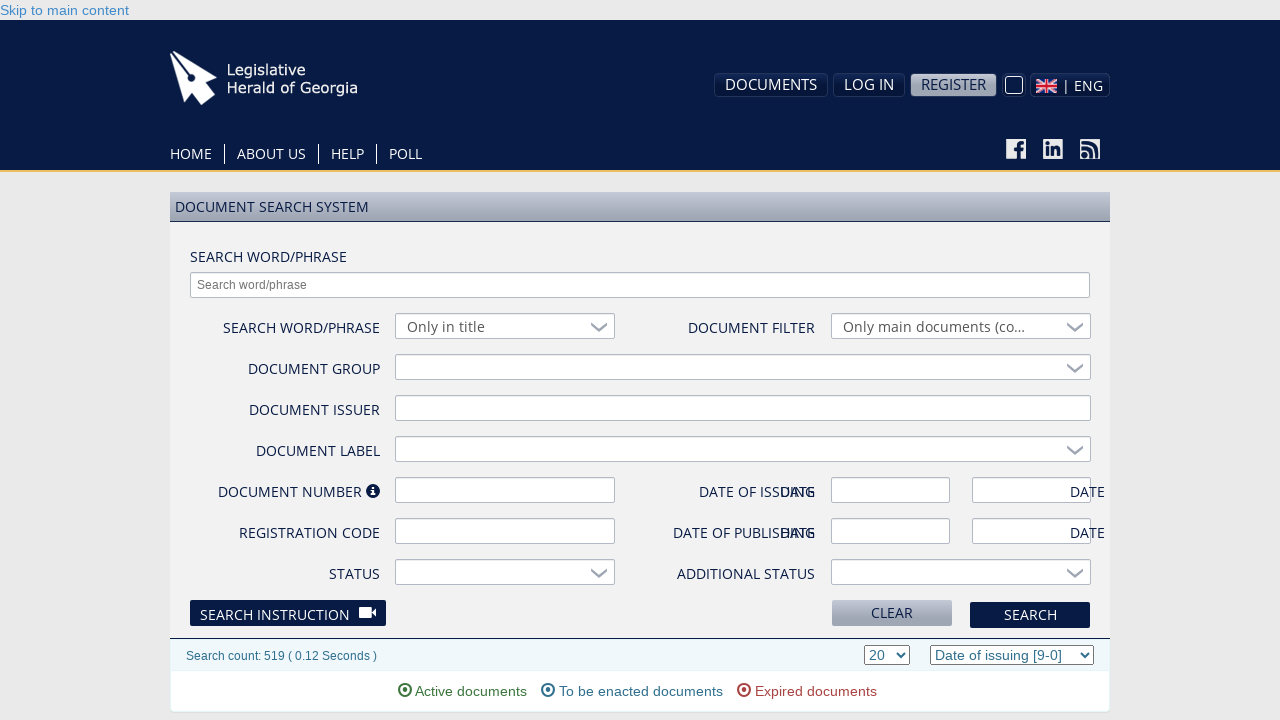

Clicked document link #18 at (438, 361) on div.panel-heading p a >> nth=17
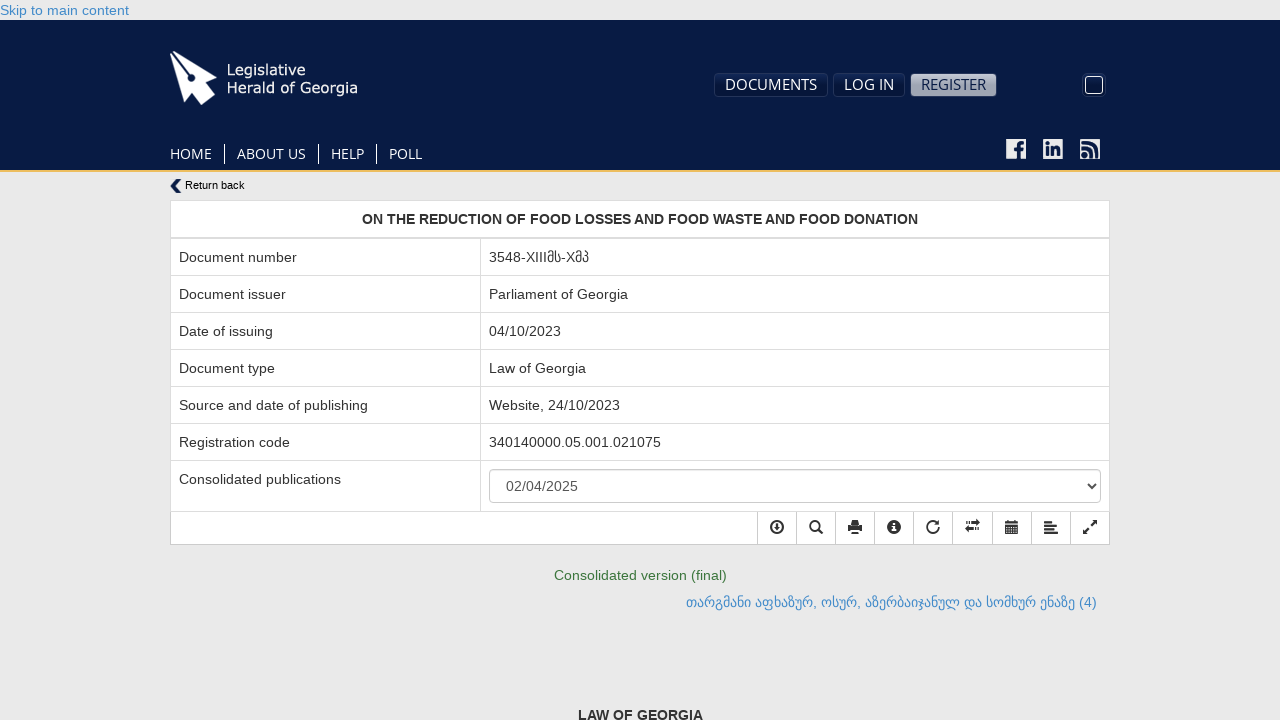

Document page #18 loaded successfully
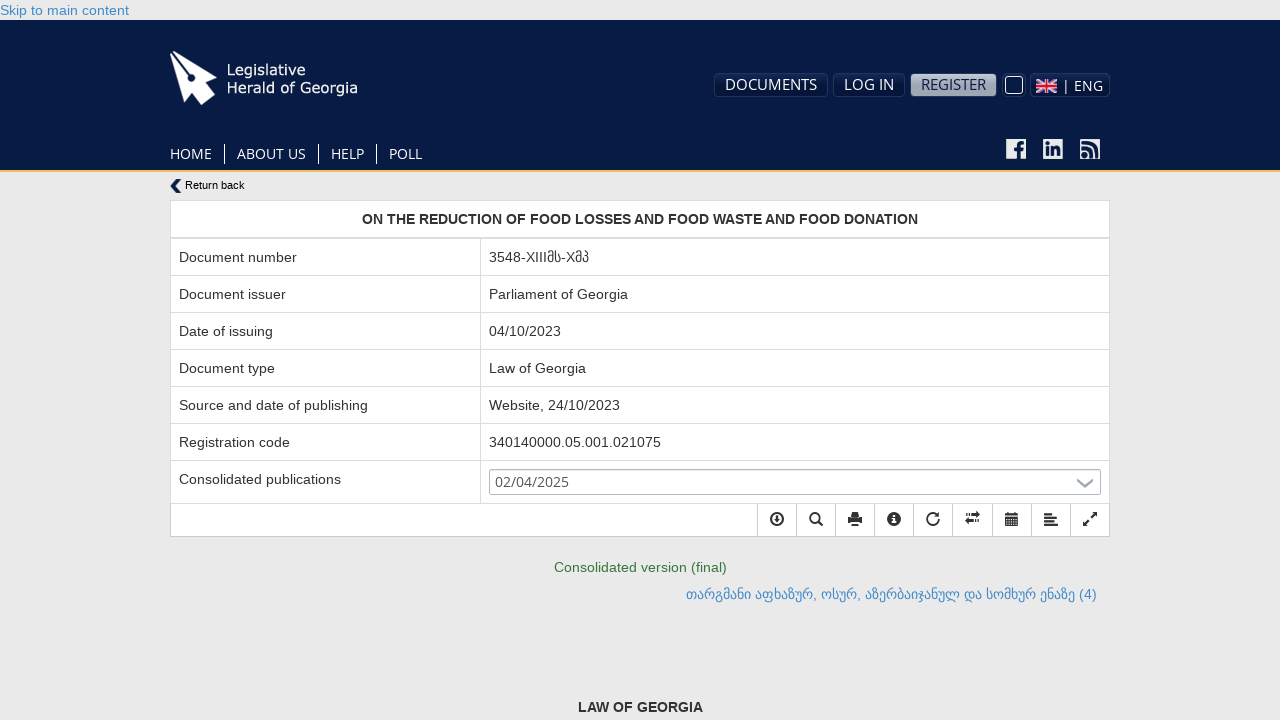

Clicked return back button from document #18 at (640, 186) on a.goback
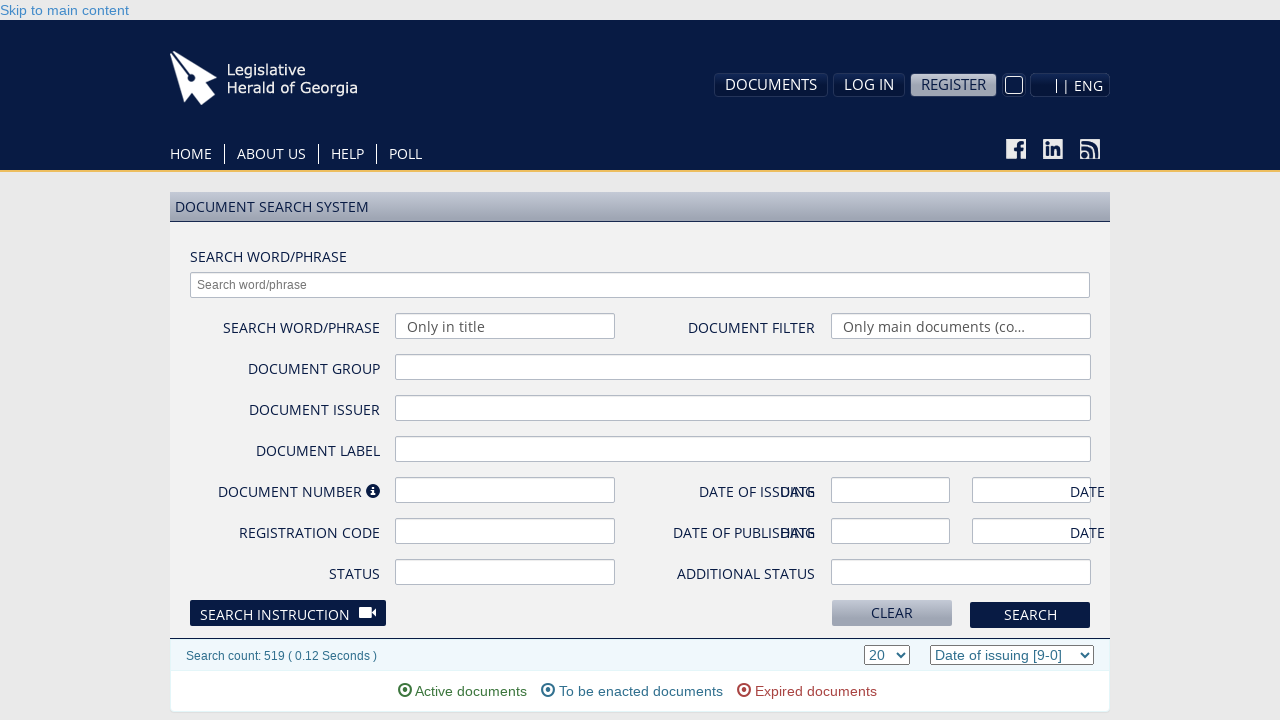

Returned to search page and links reloaded
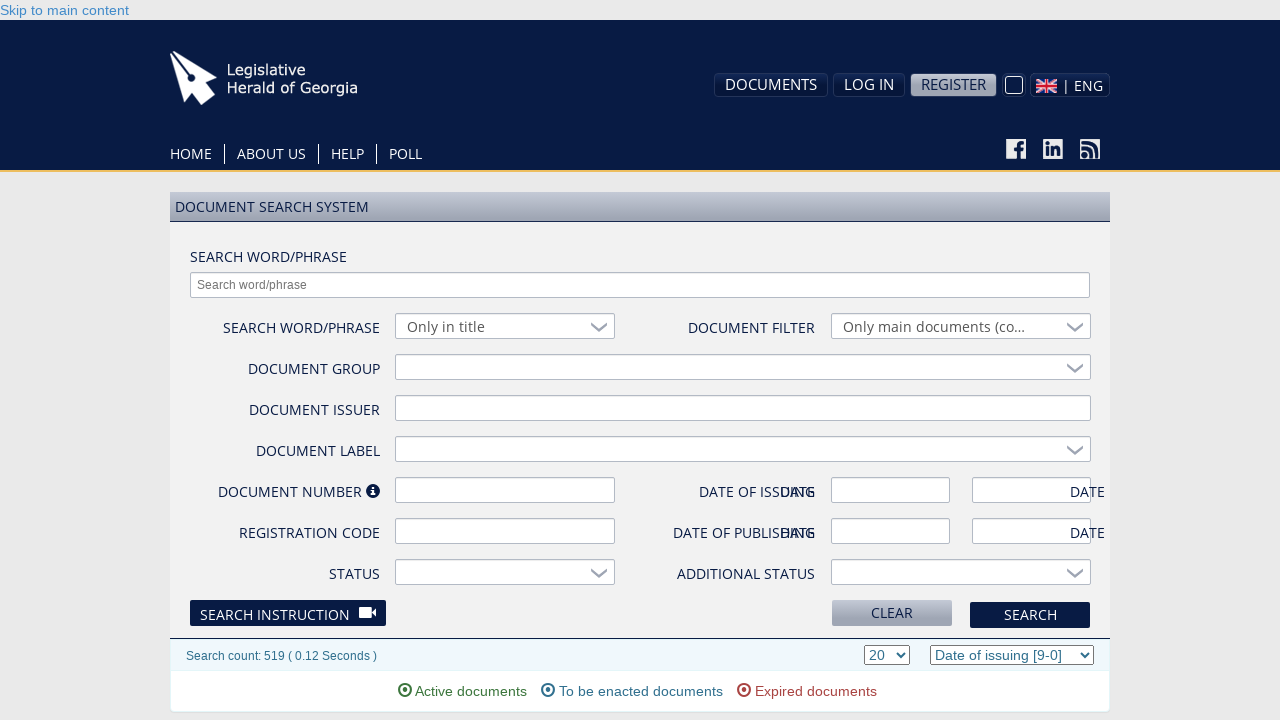

Clicked document link #19 at (428, 369) on div.panel-heading p a >> nth=18
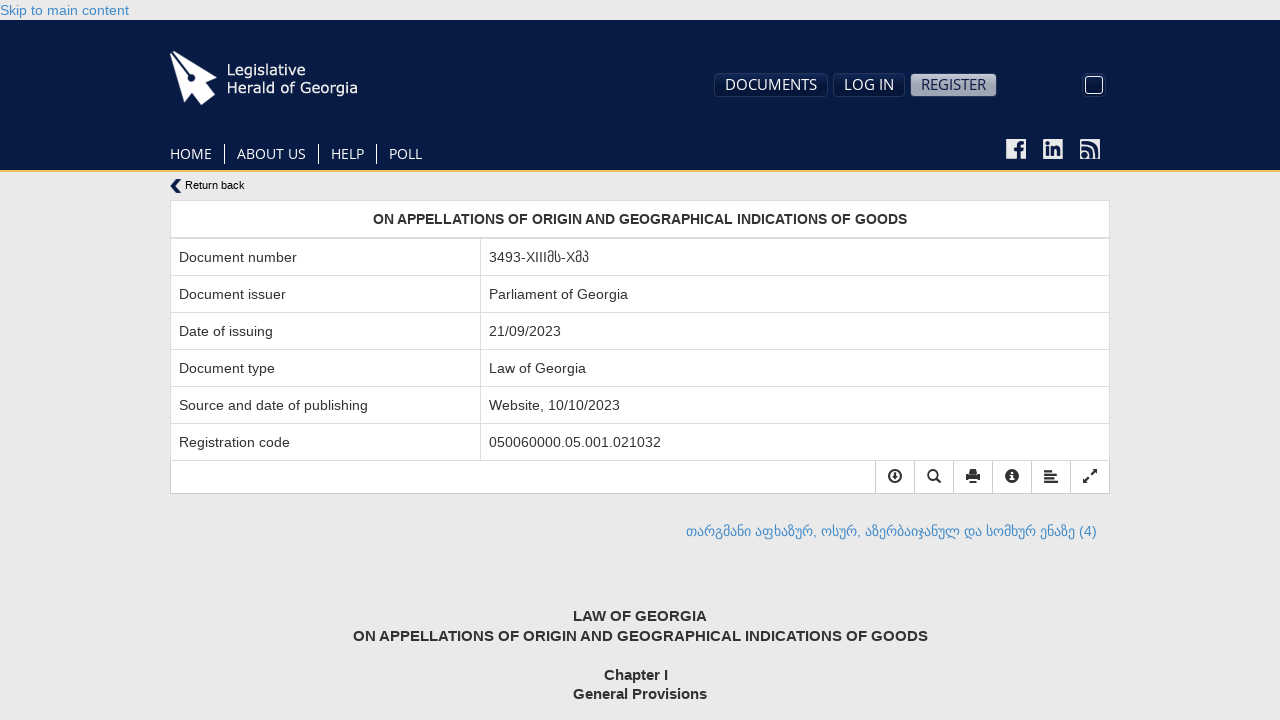

Document page #19 loaded successfully
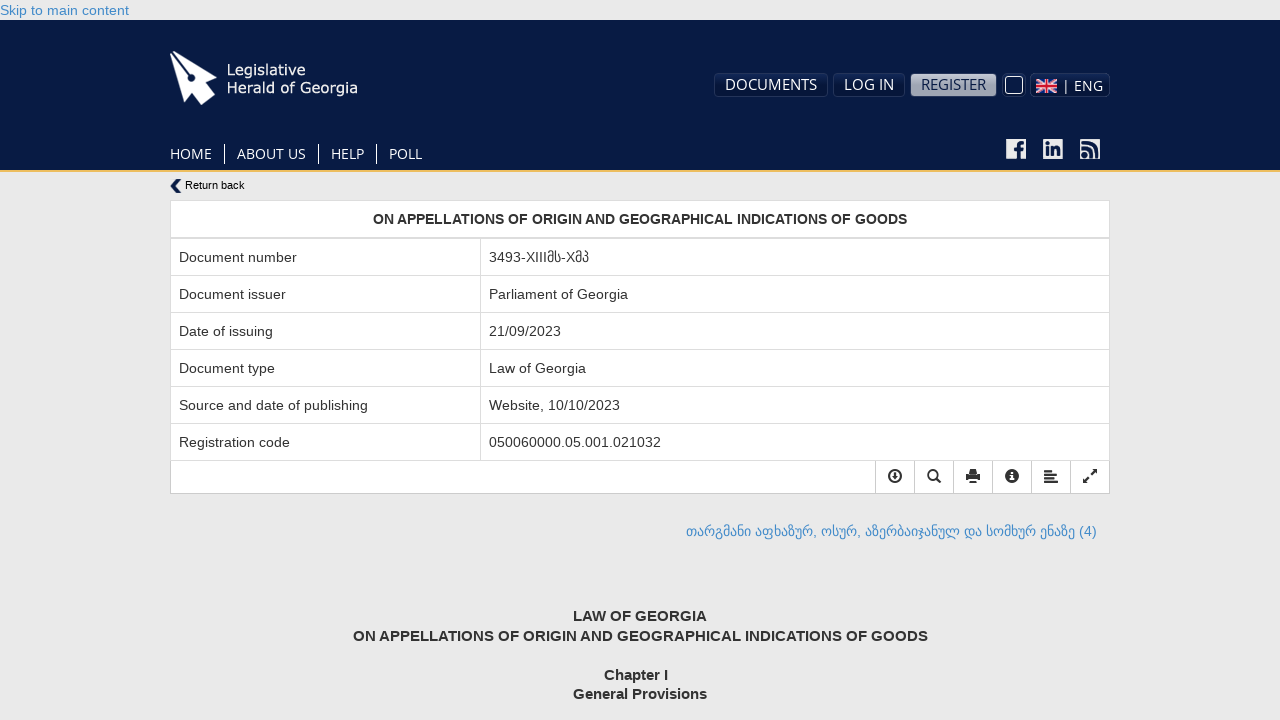

Clicked return back button from document #19 at (640, 186) on a.goback
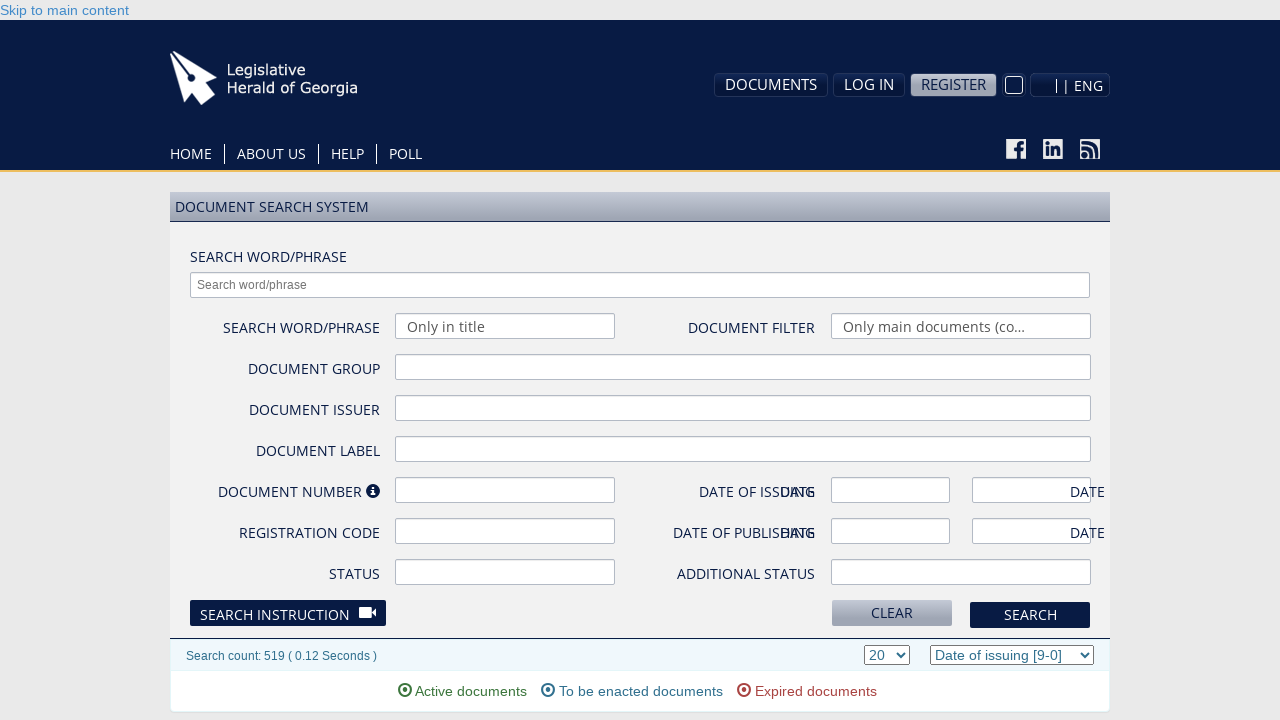

Returned to search page and links reloaded
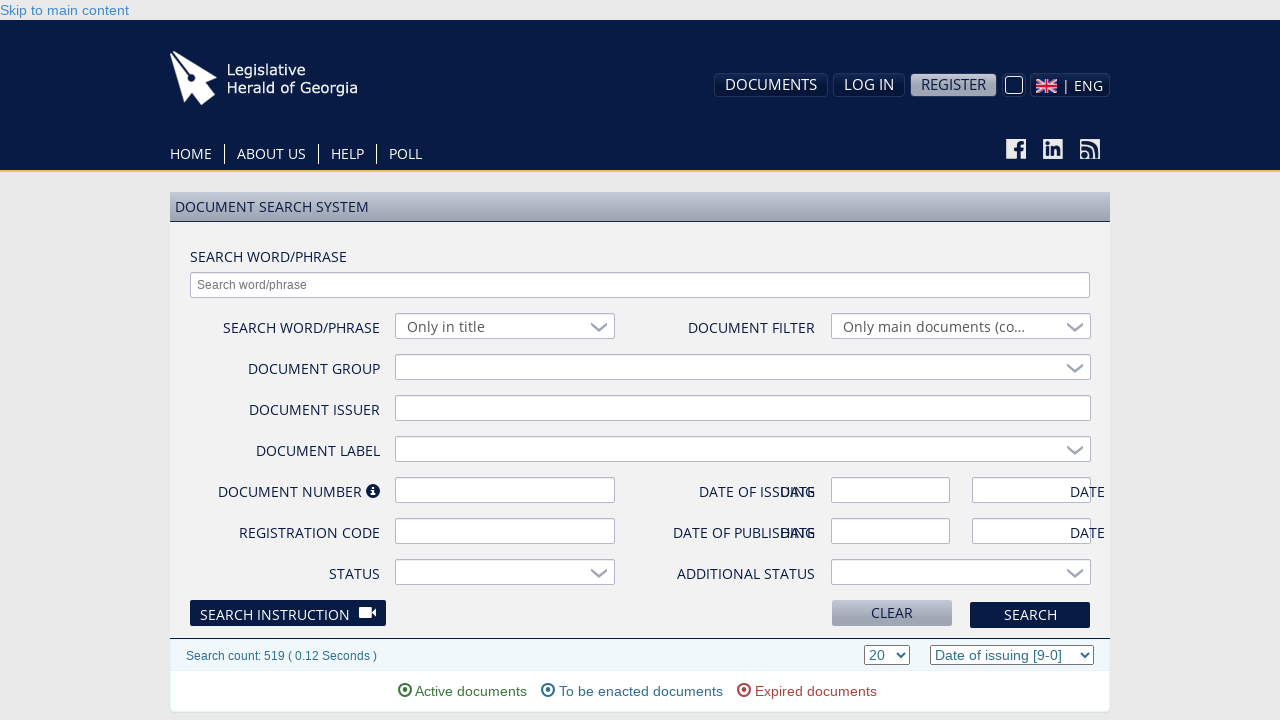

Clicked document link #20 at (253, 469) on div.panel-heading p a >> nth=19
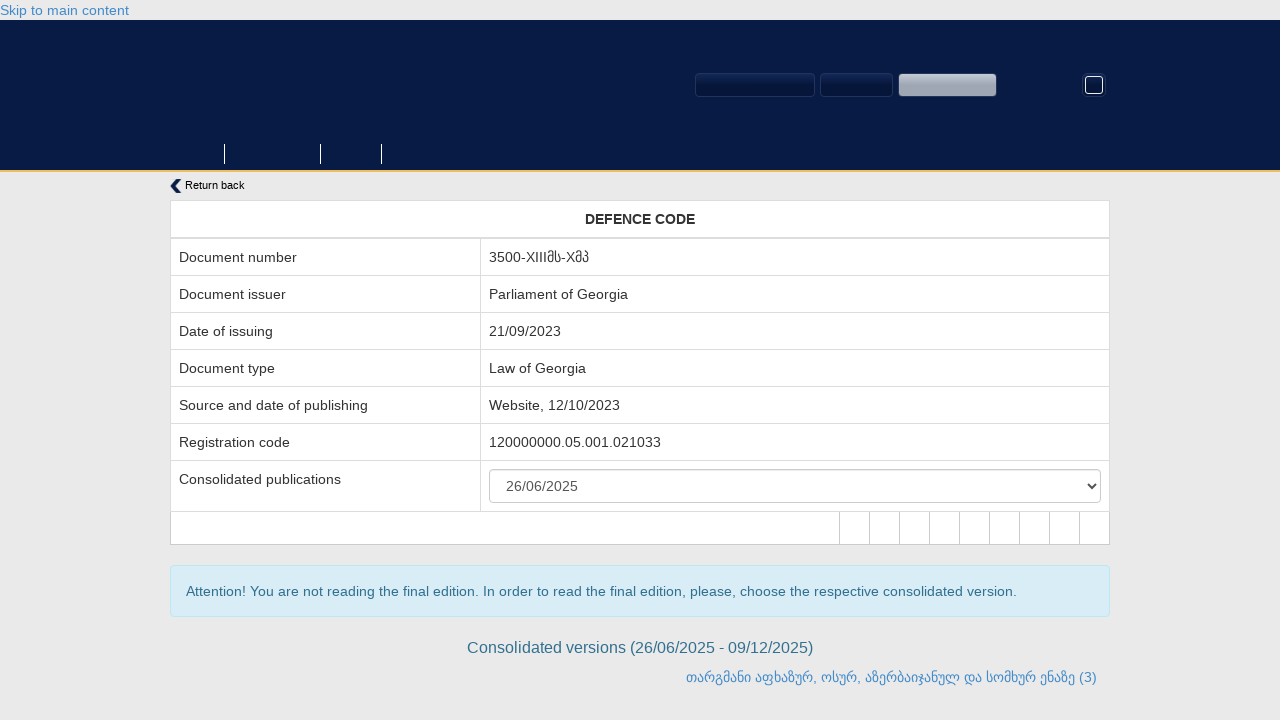

Document page #20 loaded successfully
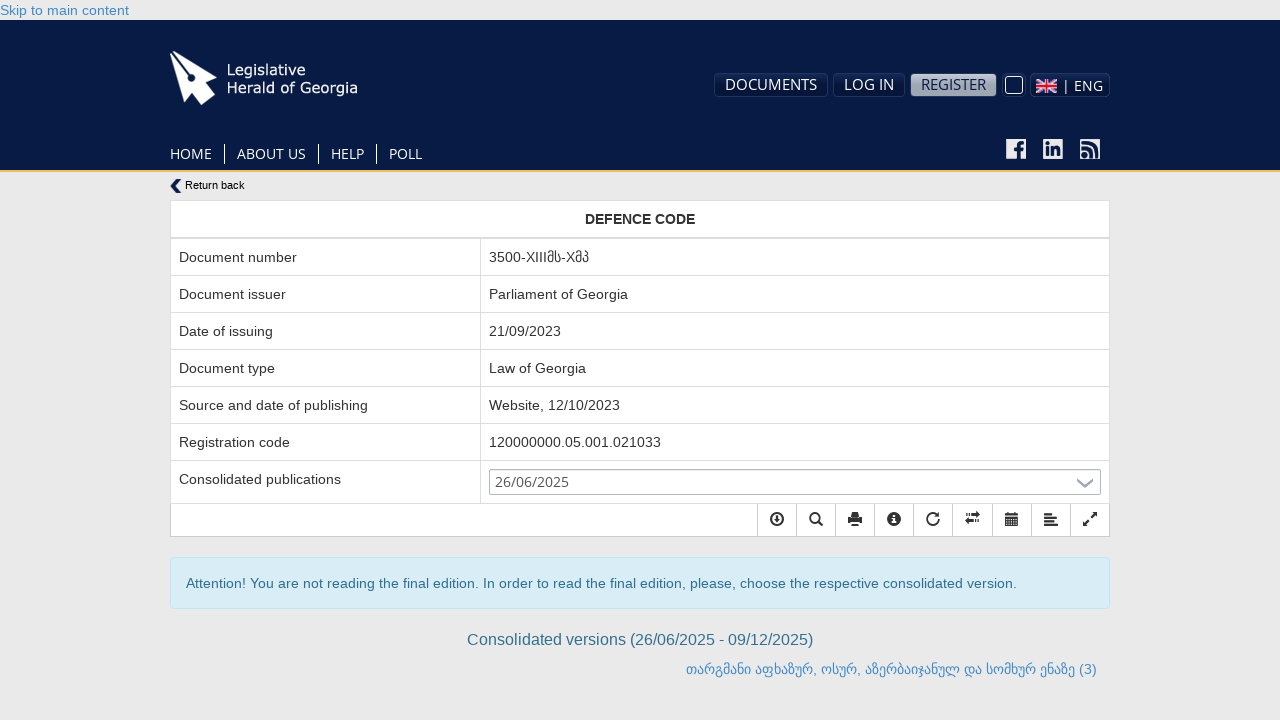

Clicked return back button from document #20 at (640, 186) on a.goback
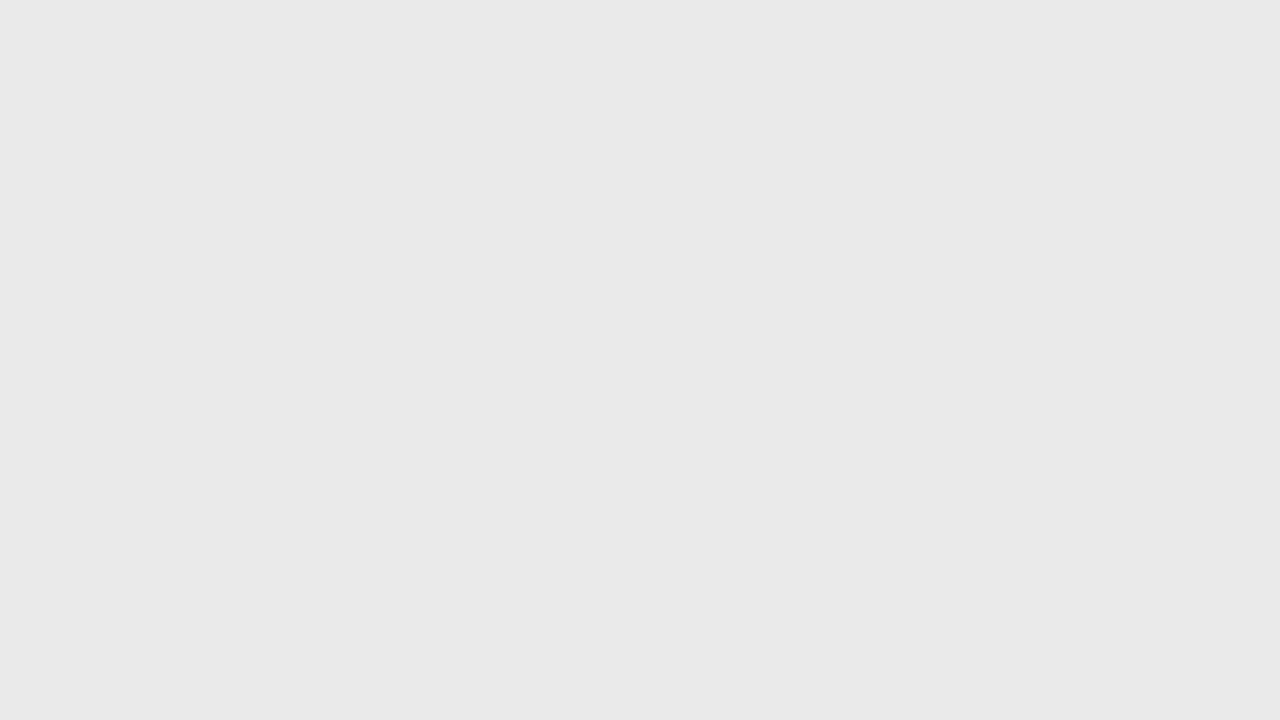

Returned to search page and links reloaded
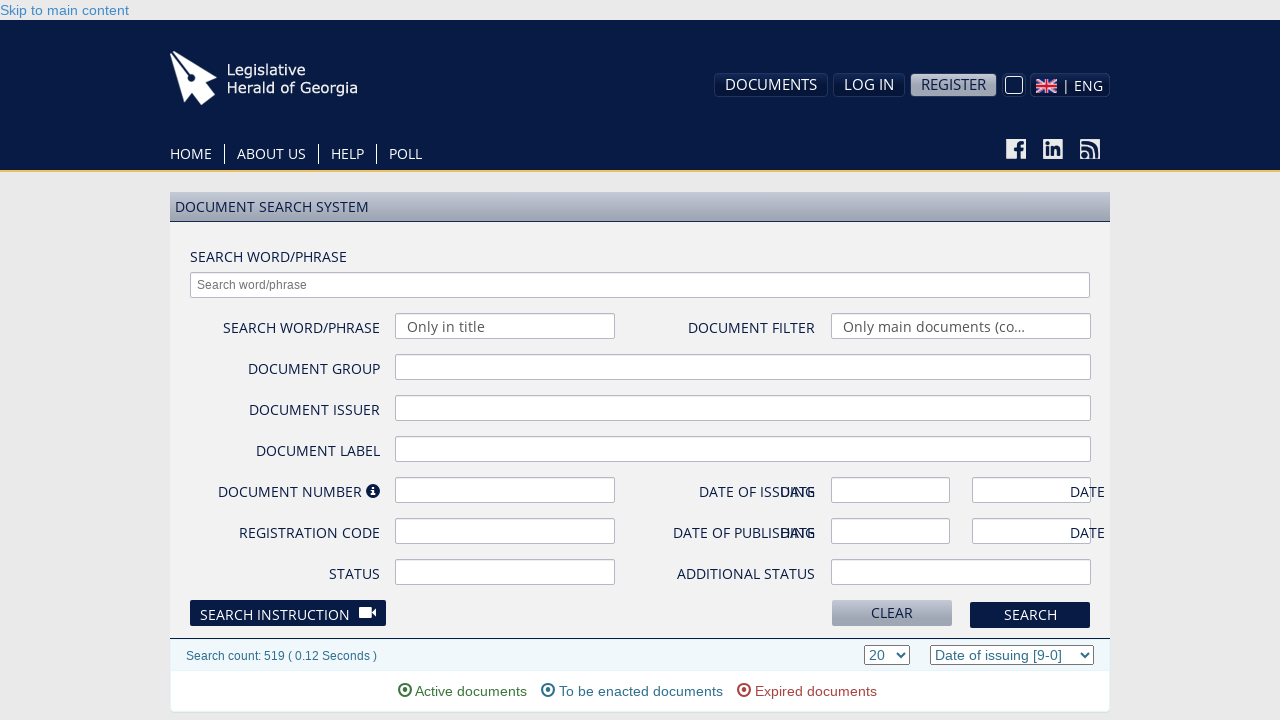

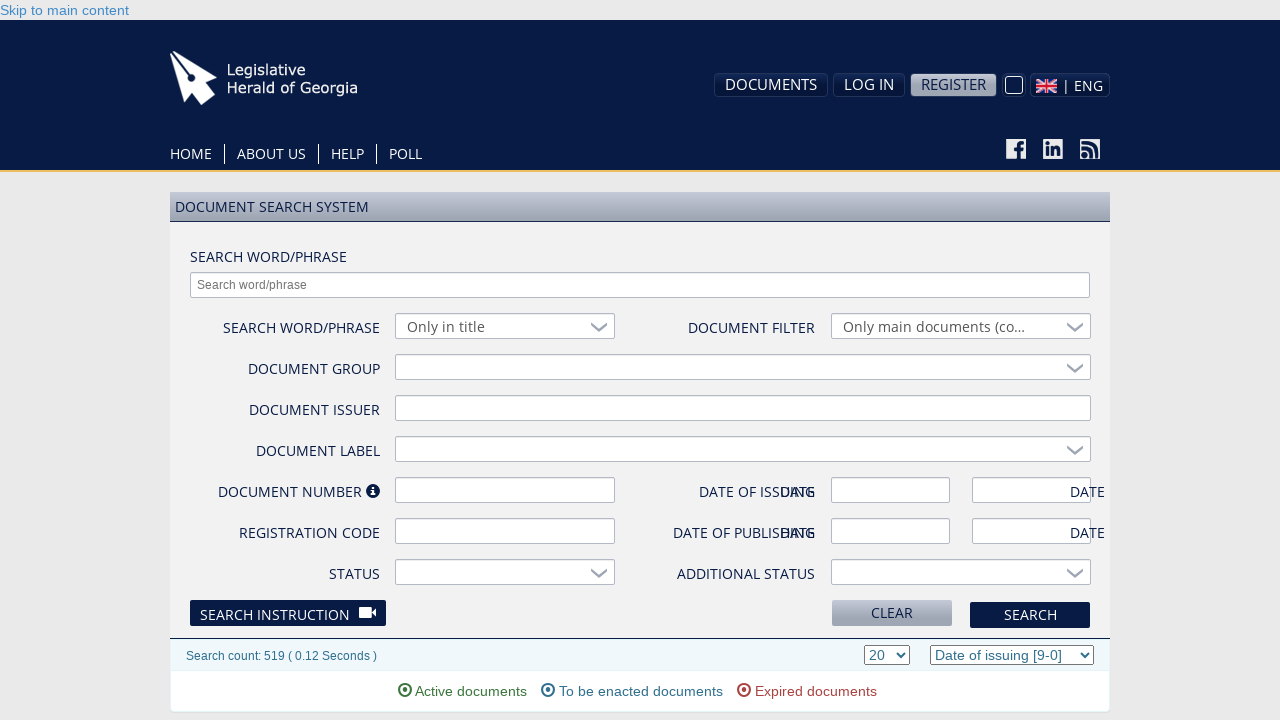